Plays a checkers game by making several moves on the board, verifying piece selection and computer responses, then restarts the game and verifies the board is reset.

Starting URL: https://www.gamesforthebrain.com/game/checkers/

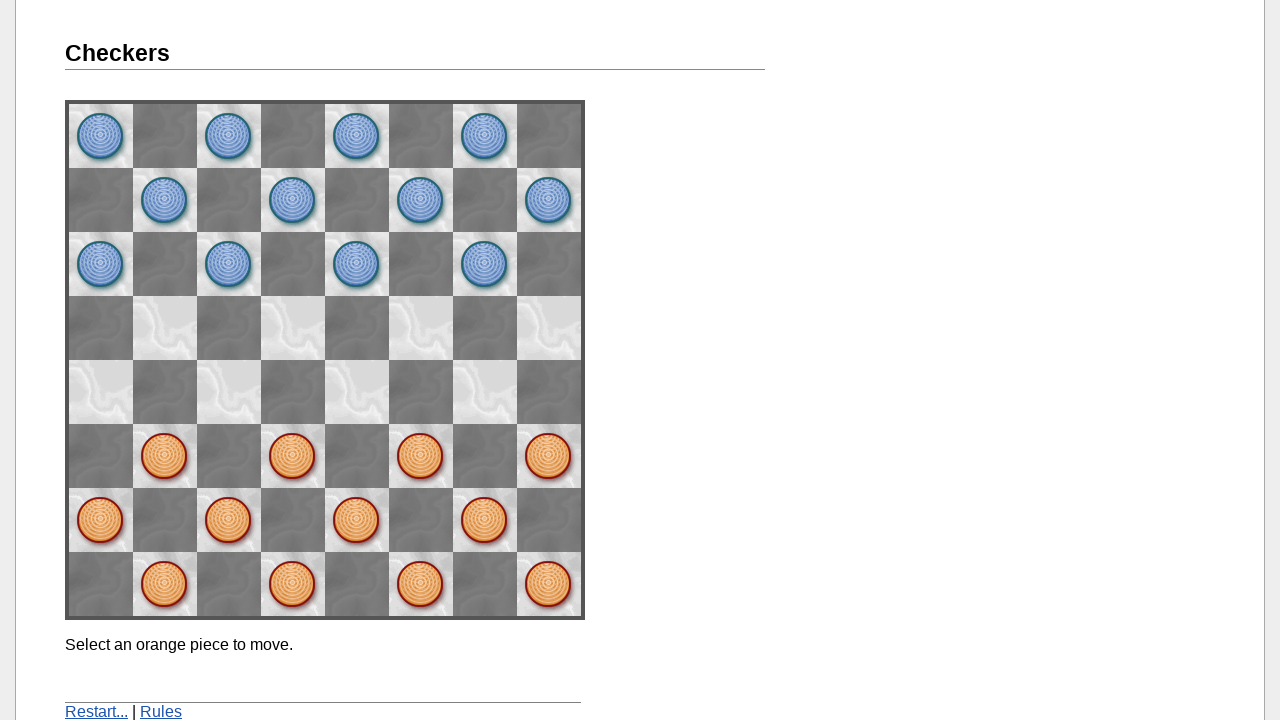

Waited for game to be ready - 'Select an orange piece to move' message visible
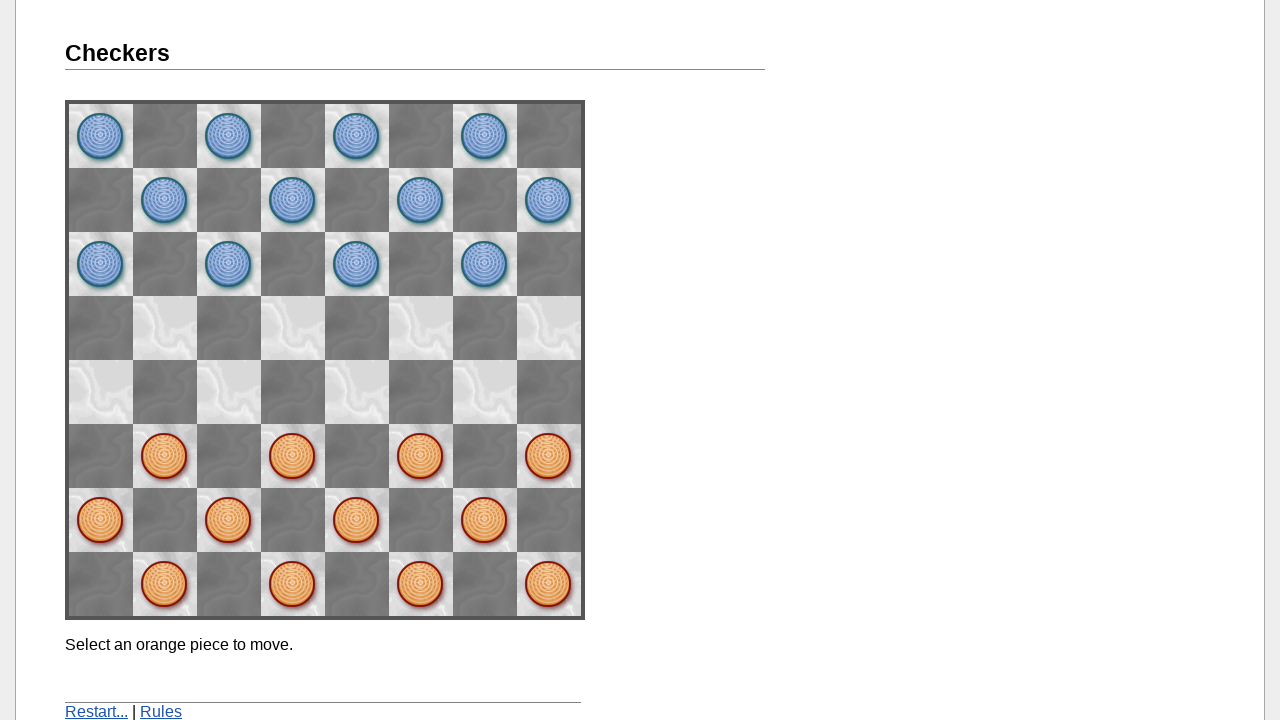

Waited for 'Please wait' message to disappear
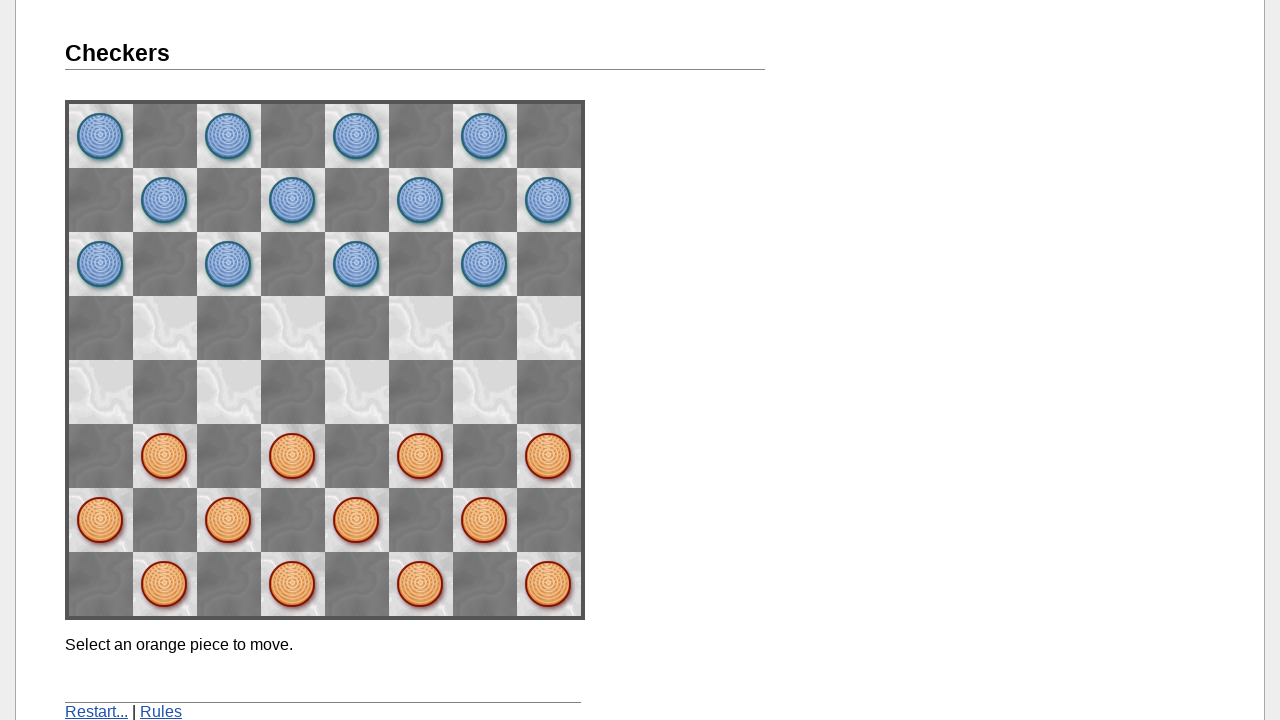

Clicked to select a piece (attempt 1) at (293, 456) on [name="space42"] >> nth=0
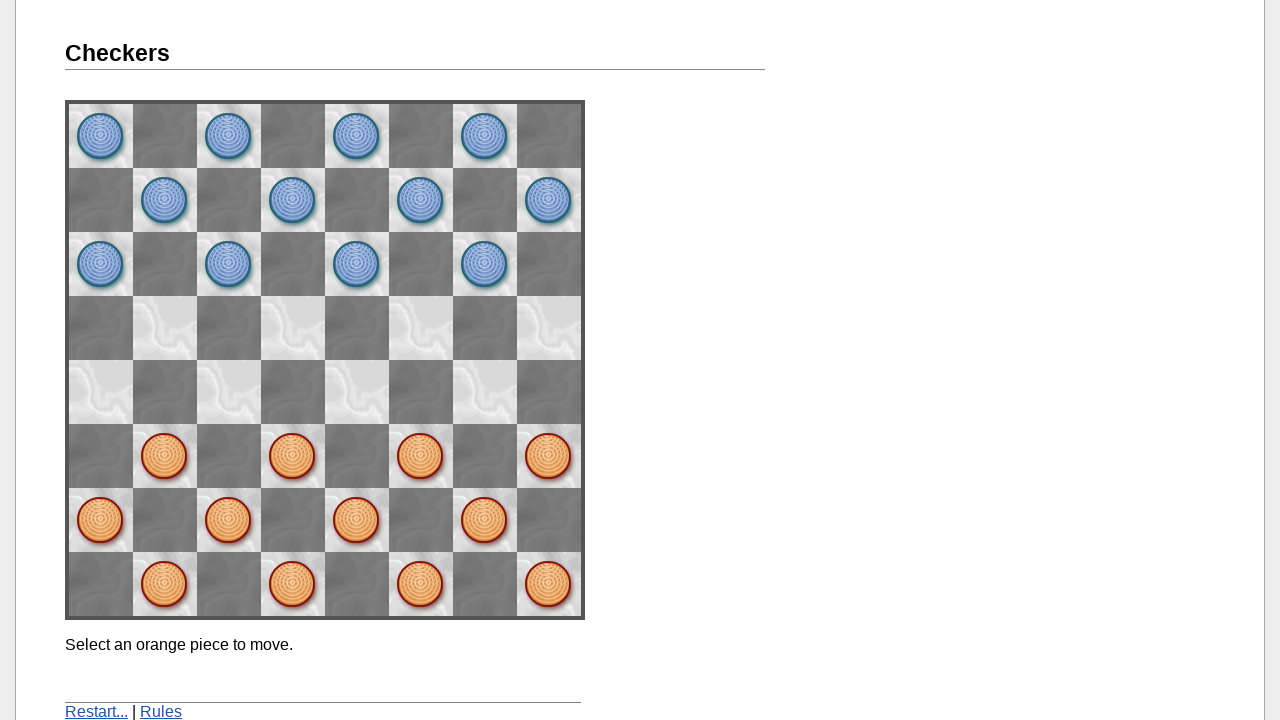

Waited 500ms for piece selection animation
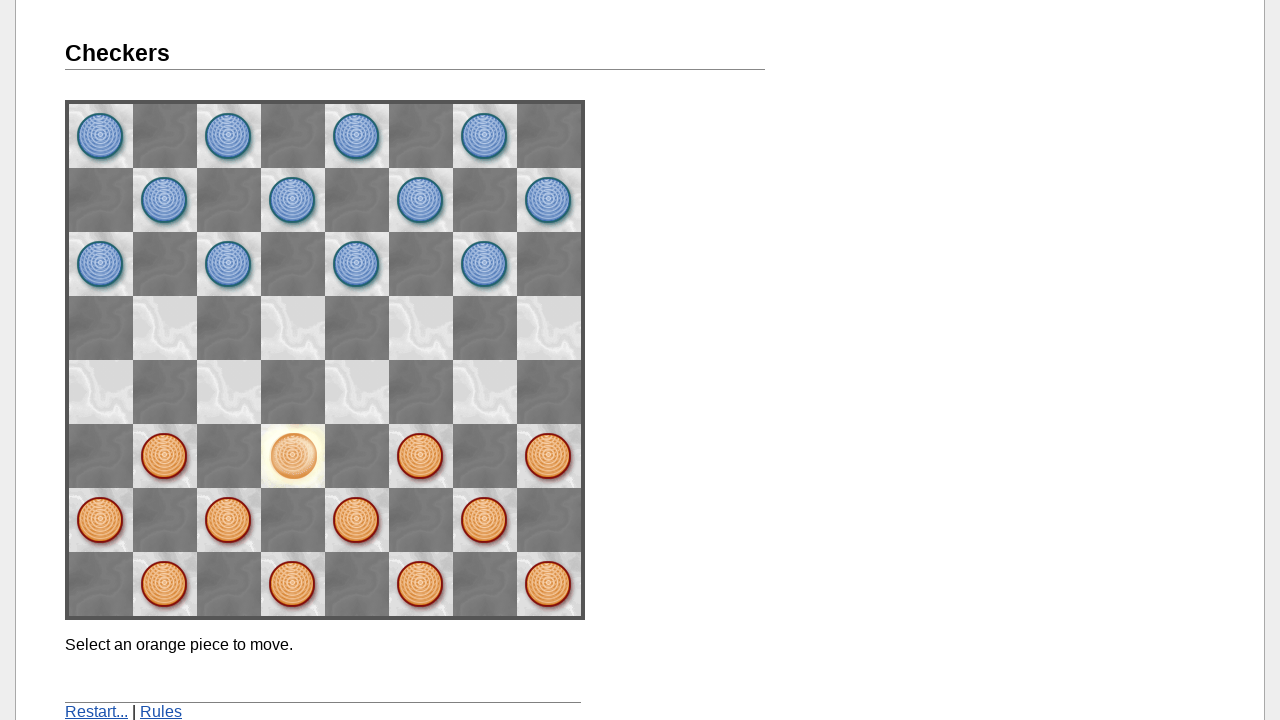

Clicked destination square to move piece at (357, 392) on [name="space33"]
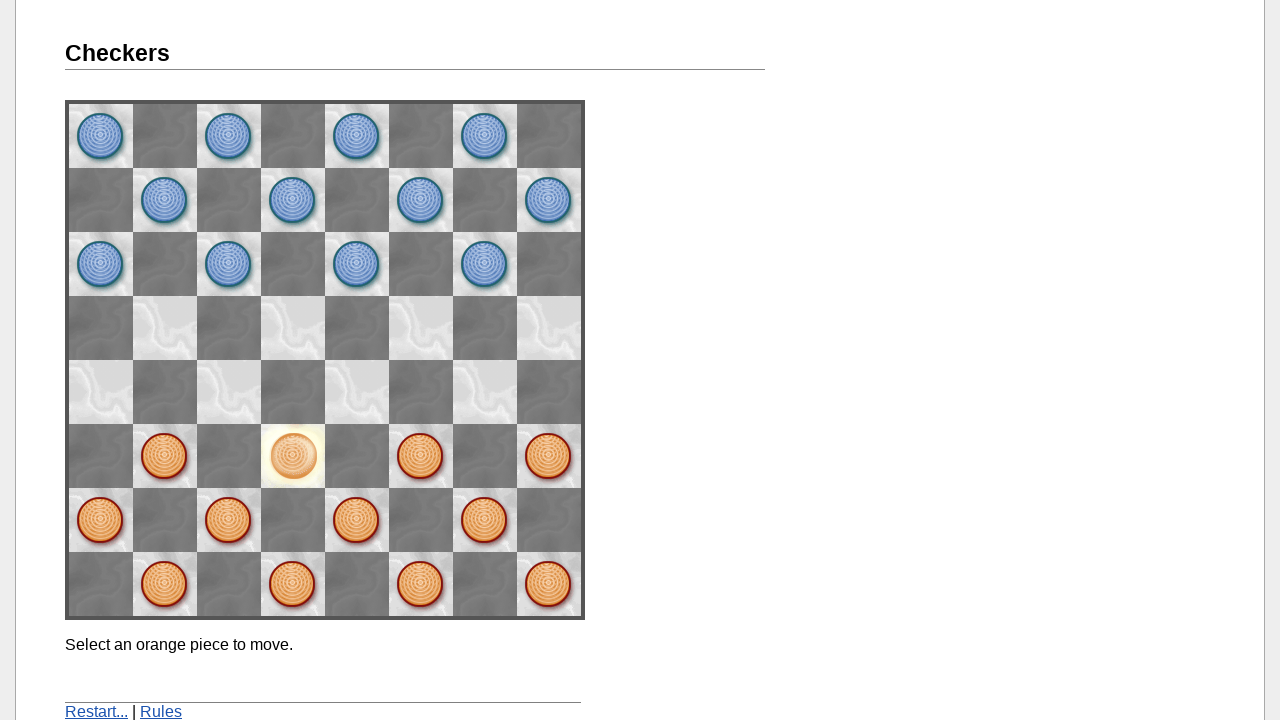

Waited for computer's move to complete
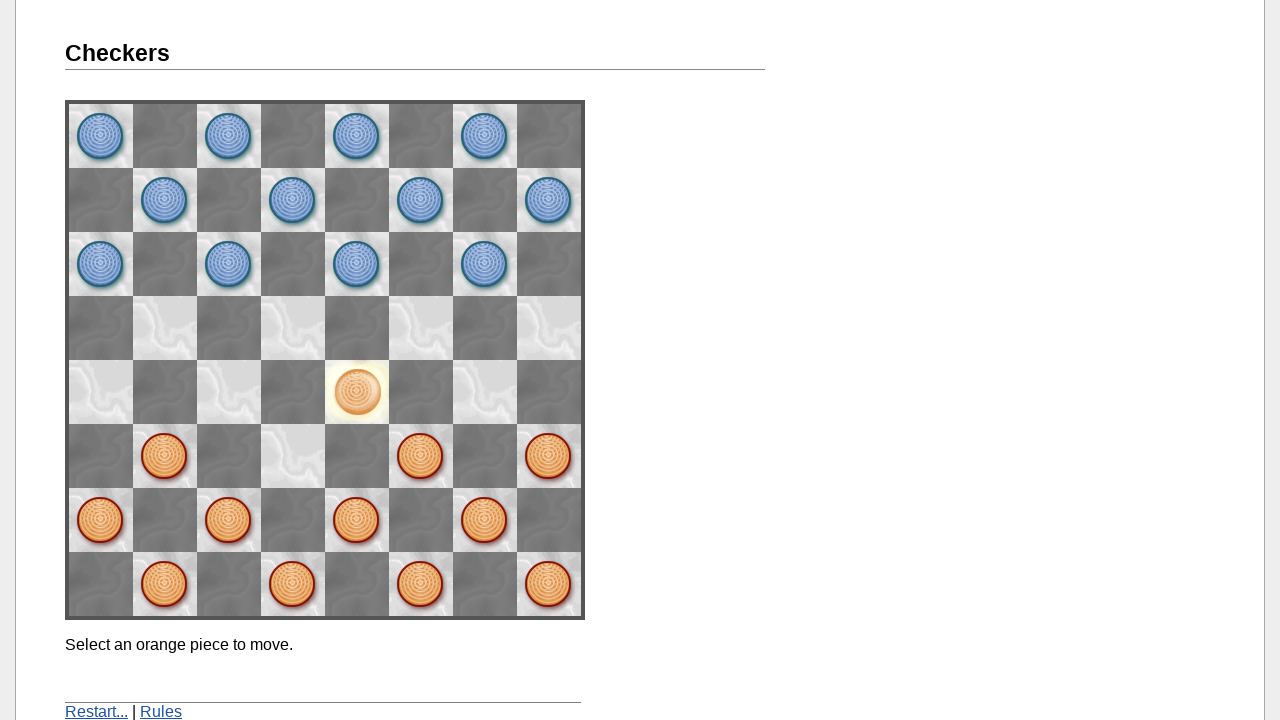

Waited for 'Make a move' message to appear
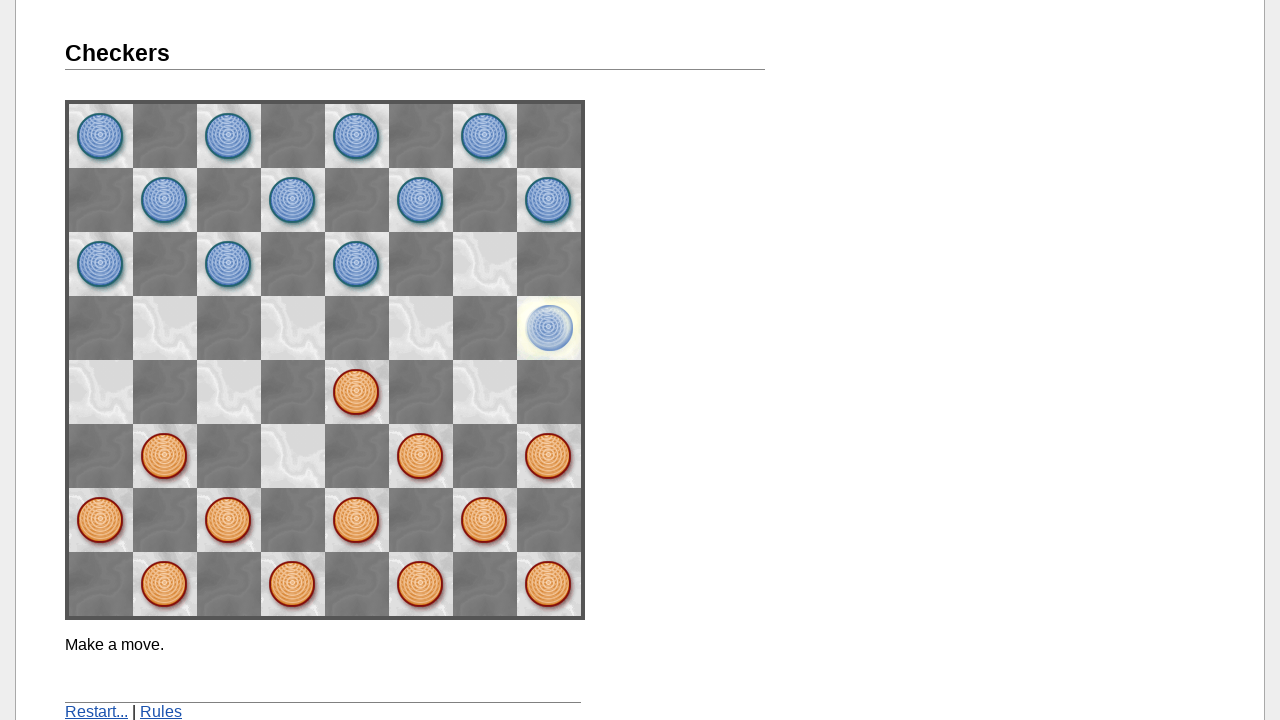

Completed move 1: space42 to space33
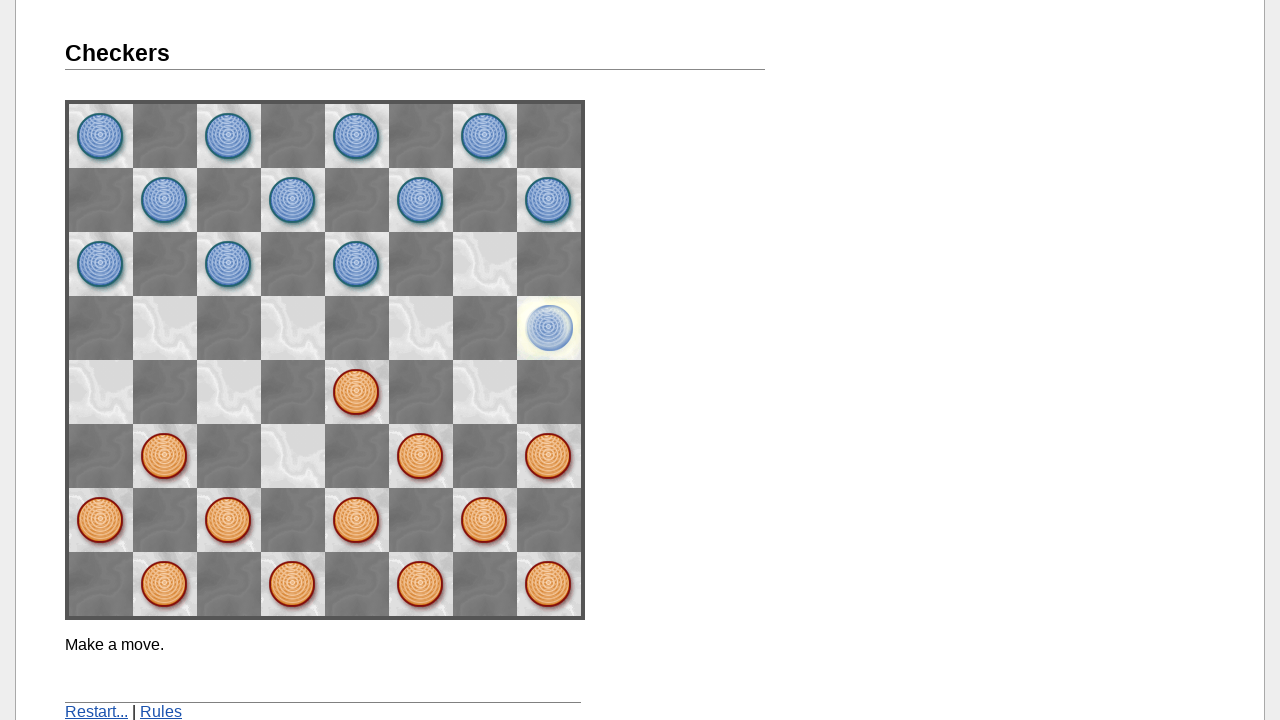

Waited for 'Please wait' message to disappear
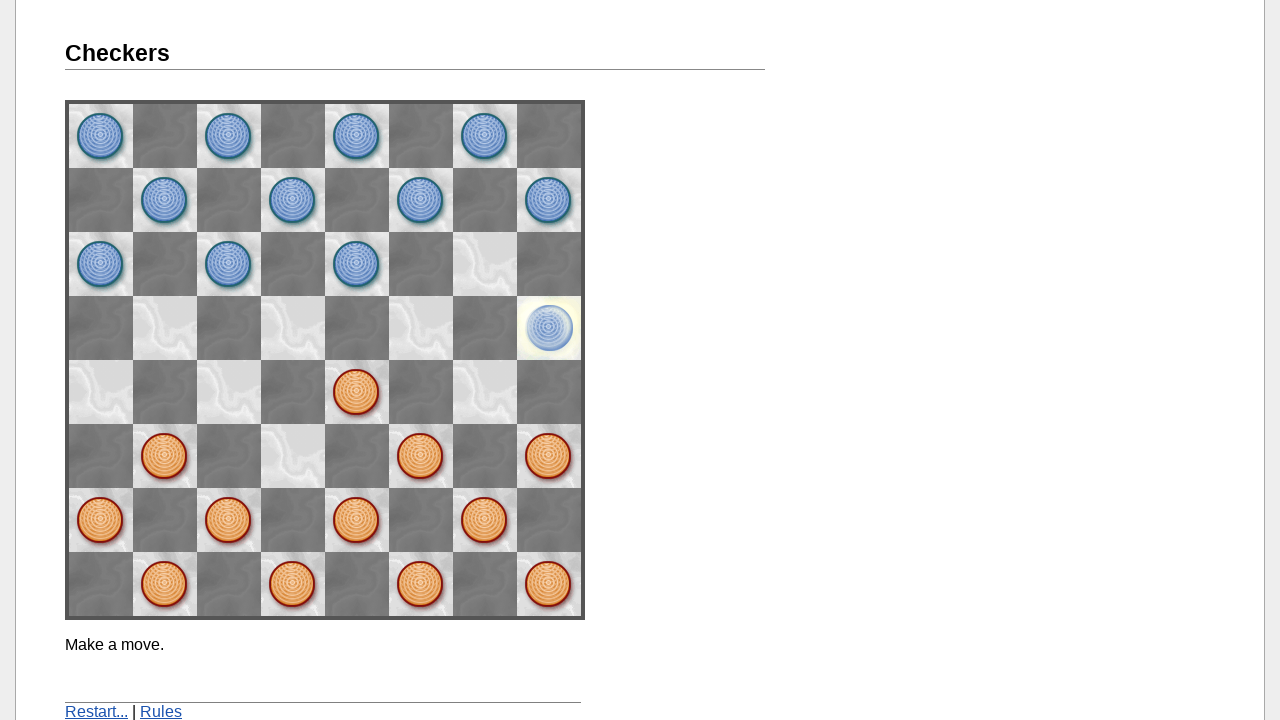

Clicked to select a piece (attempt 1) at (357, 392) on [name="space33"]
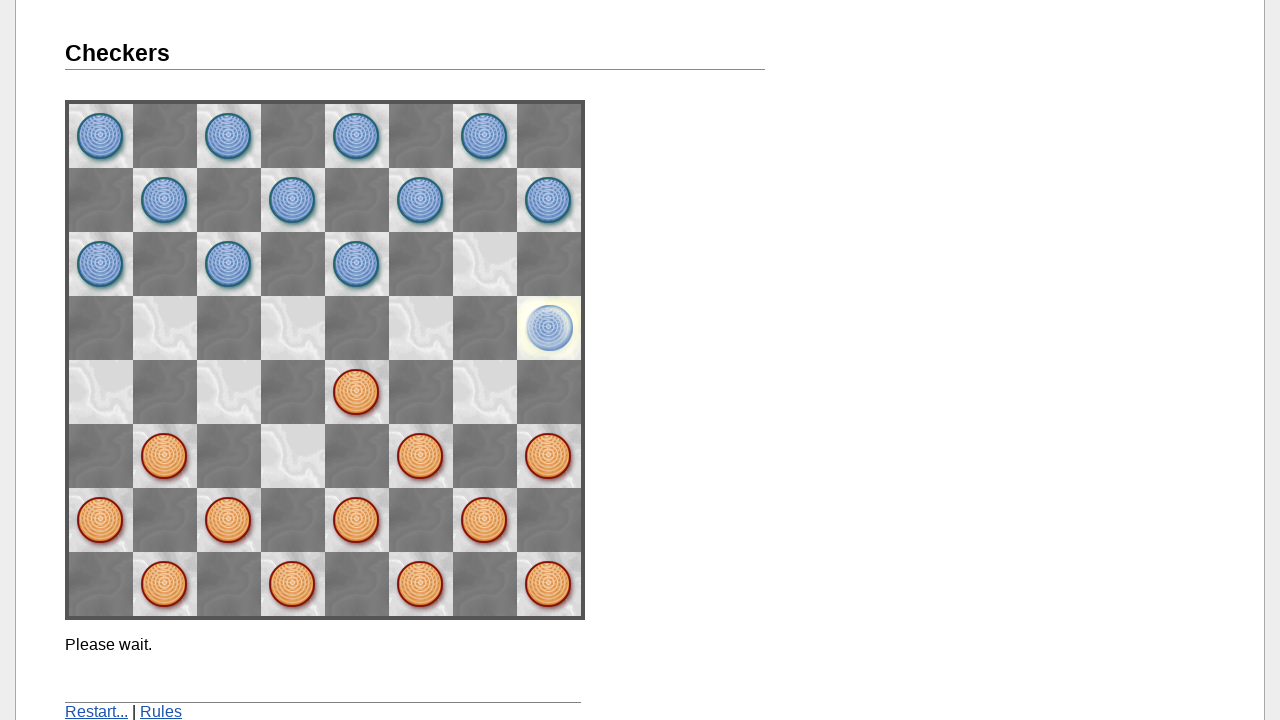

Waited 500ms for piece selection animation
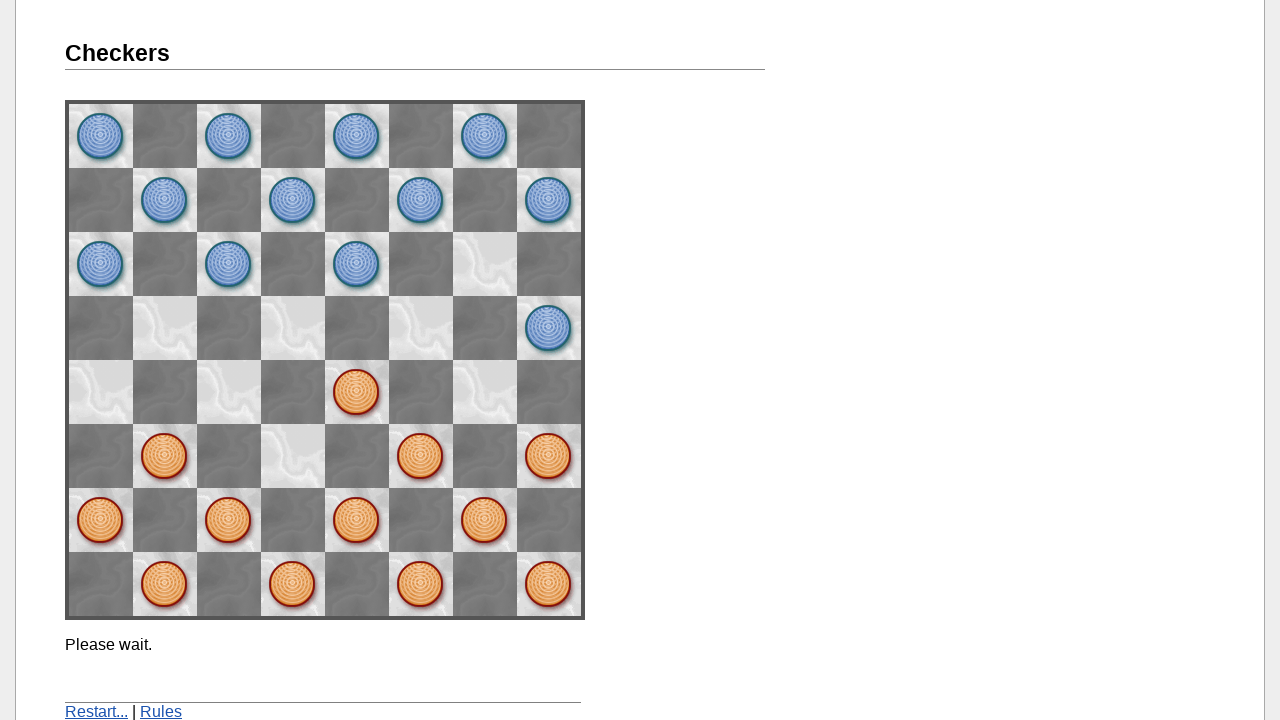

Clicked to select a piece (attempt 2) at (357, 392) on [name="space33"]
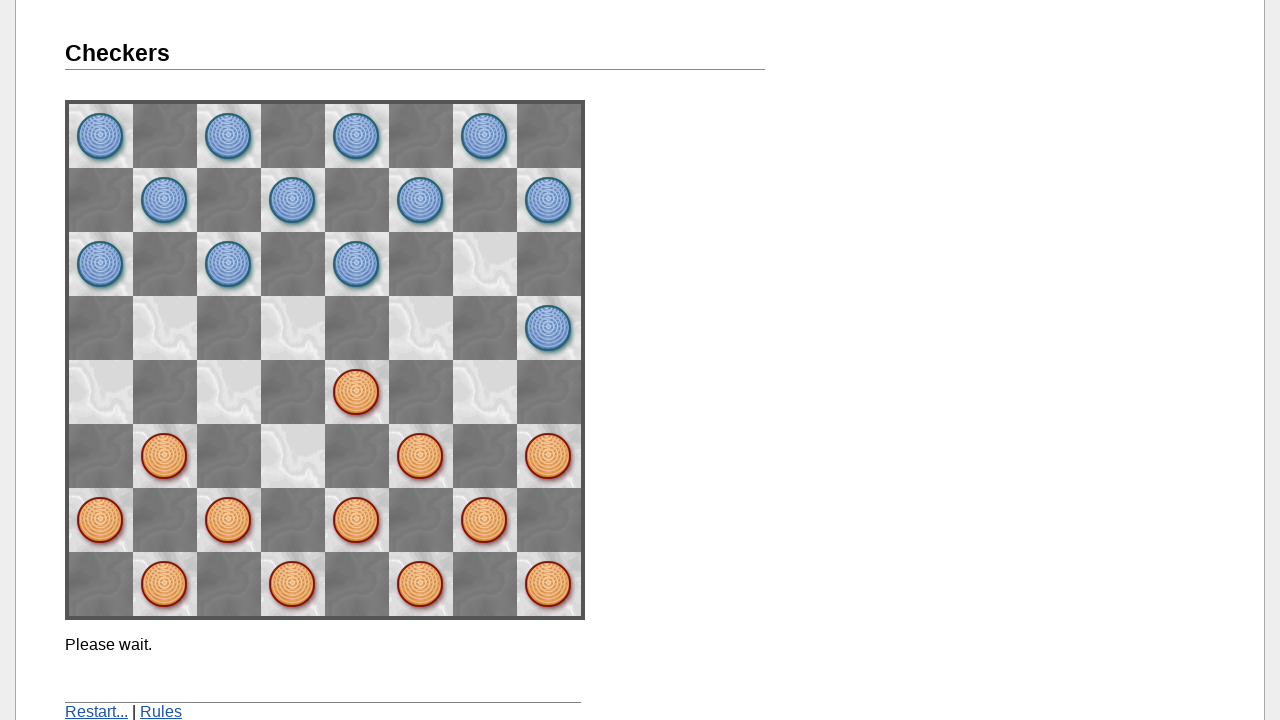

Waited 500ms for piece selection animation
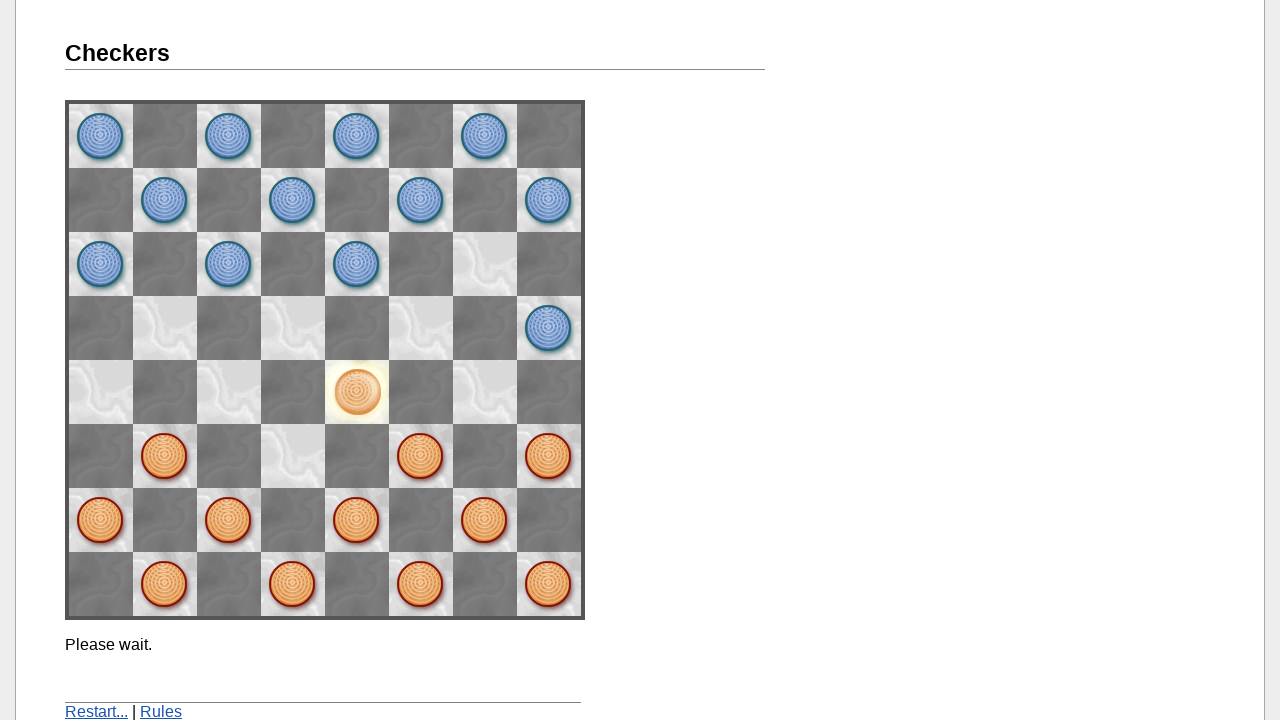

Clicked destination square to move piece at (421, 328) on [name="space24"]
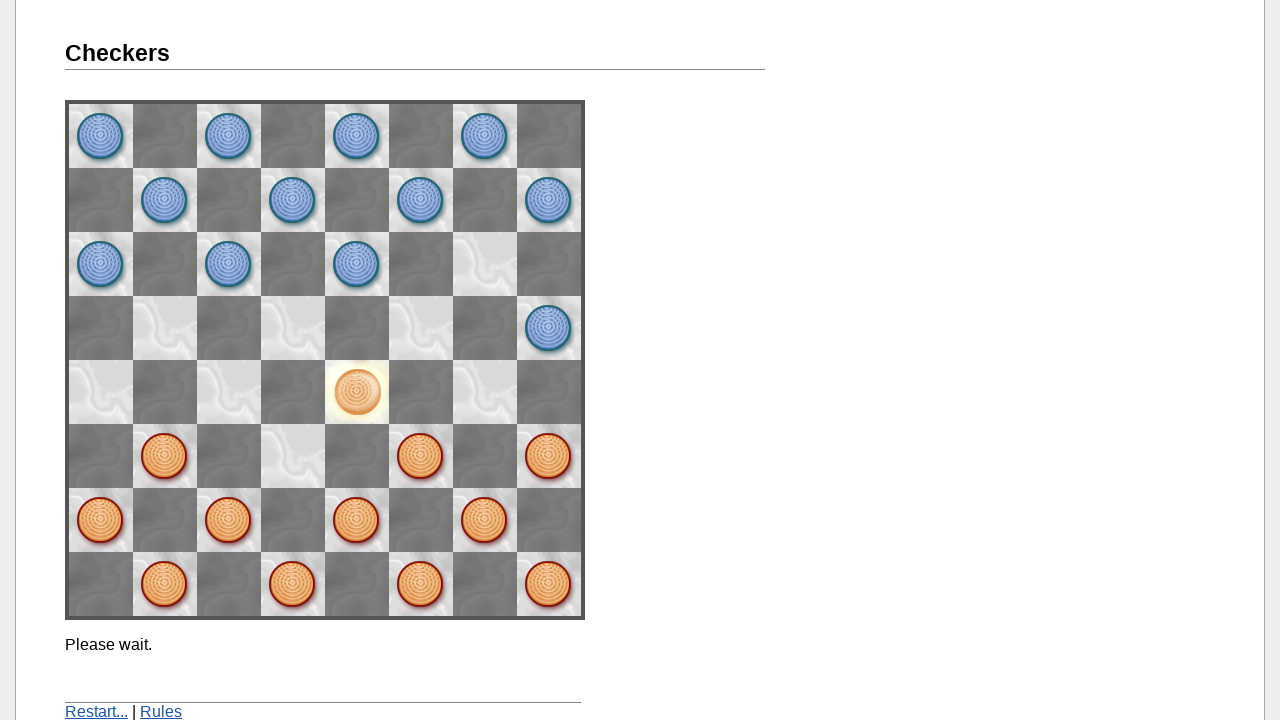

Waited for computer's move to complete
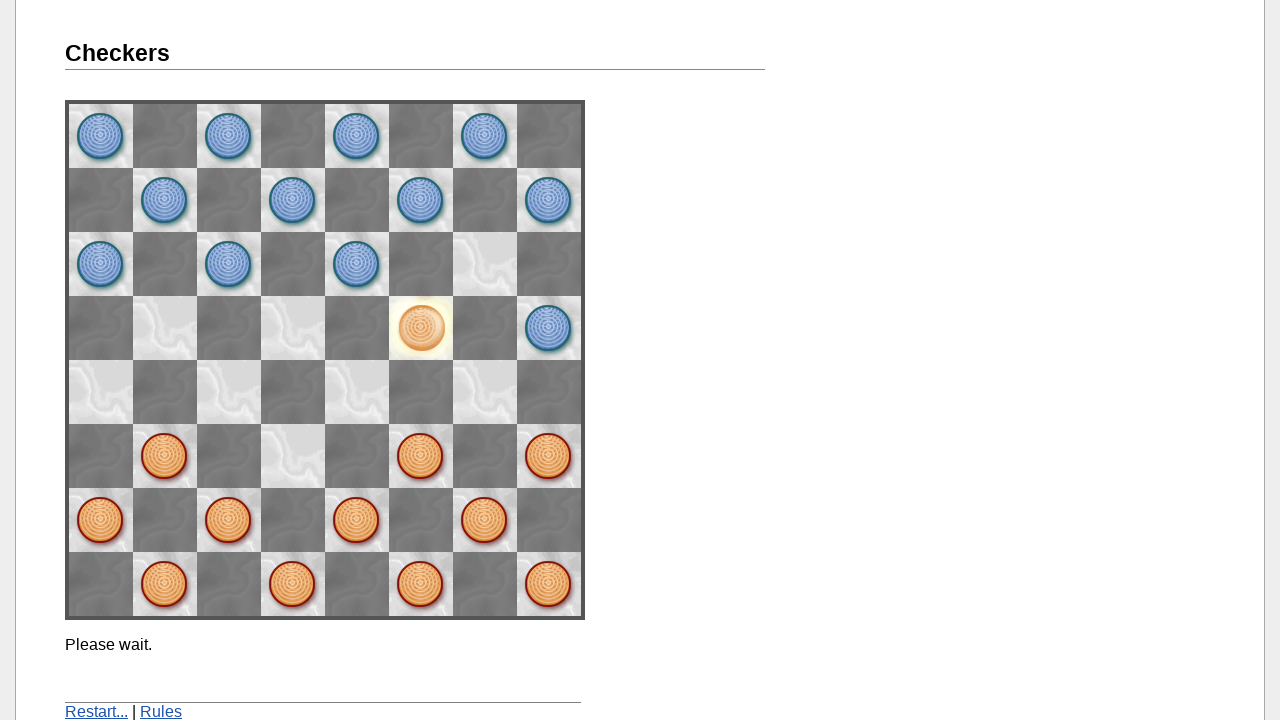

Waited for 'Make a move' message to appear
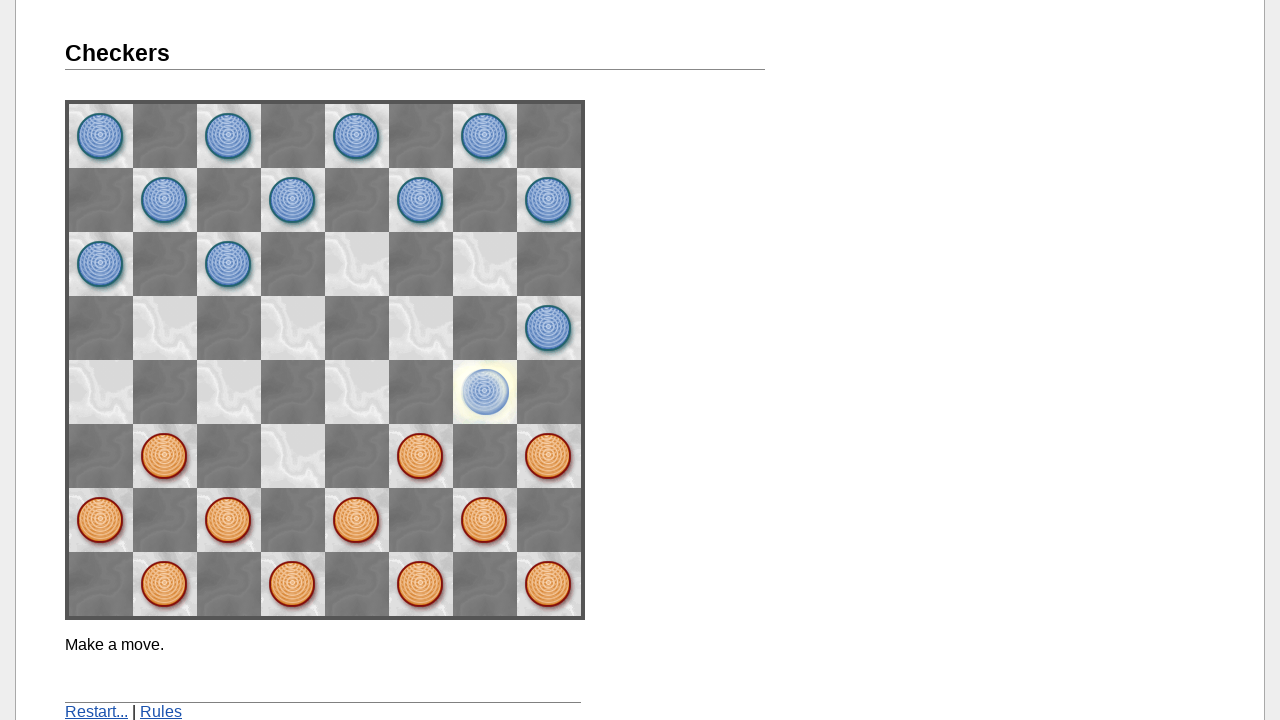

Completed move 2: space33 to space24
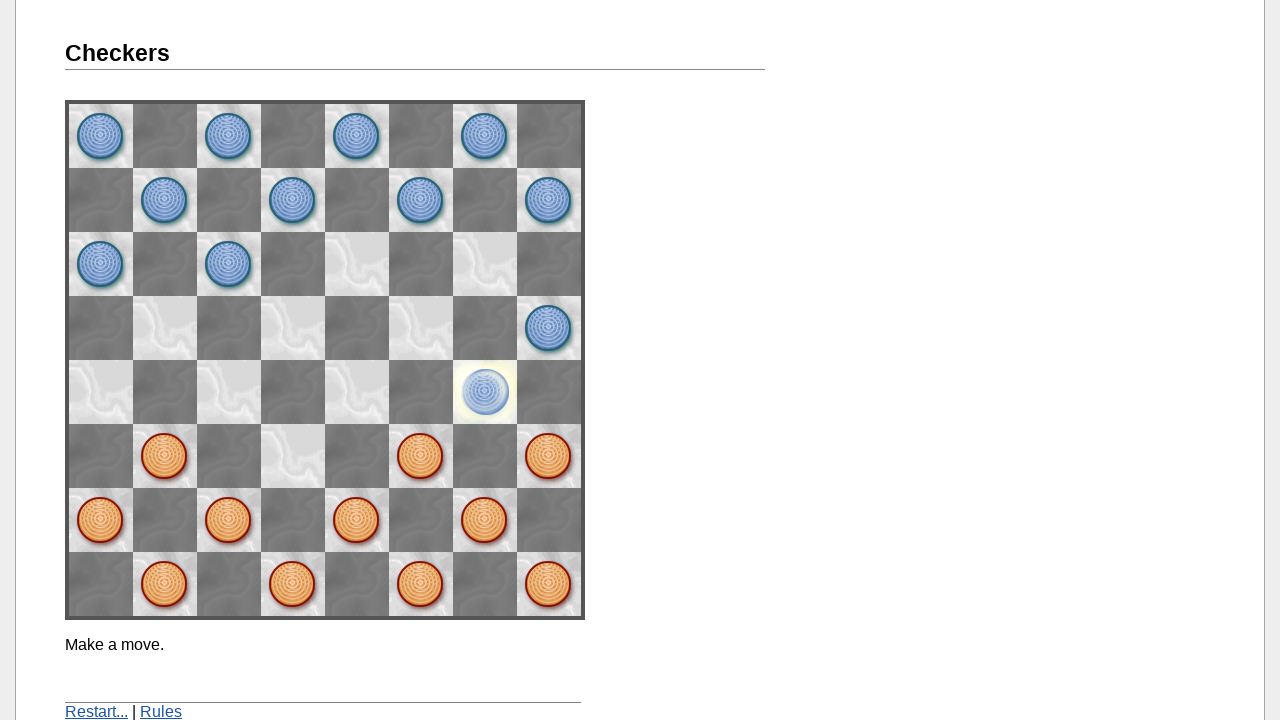

Waited for 'Please wait' message to disappear
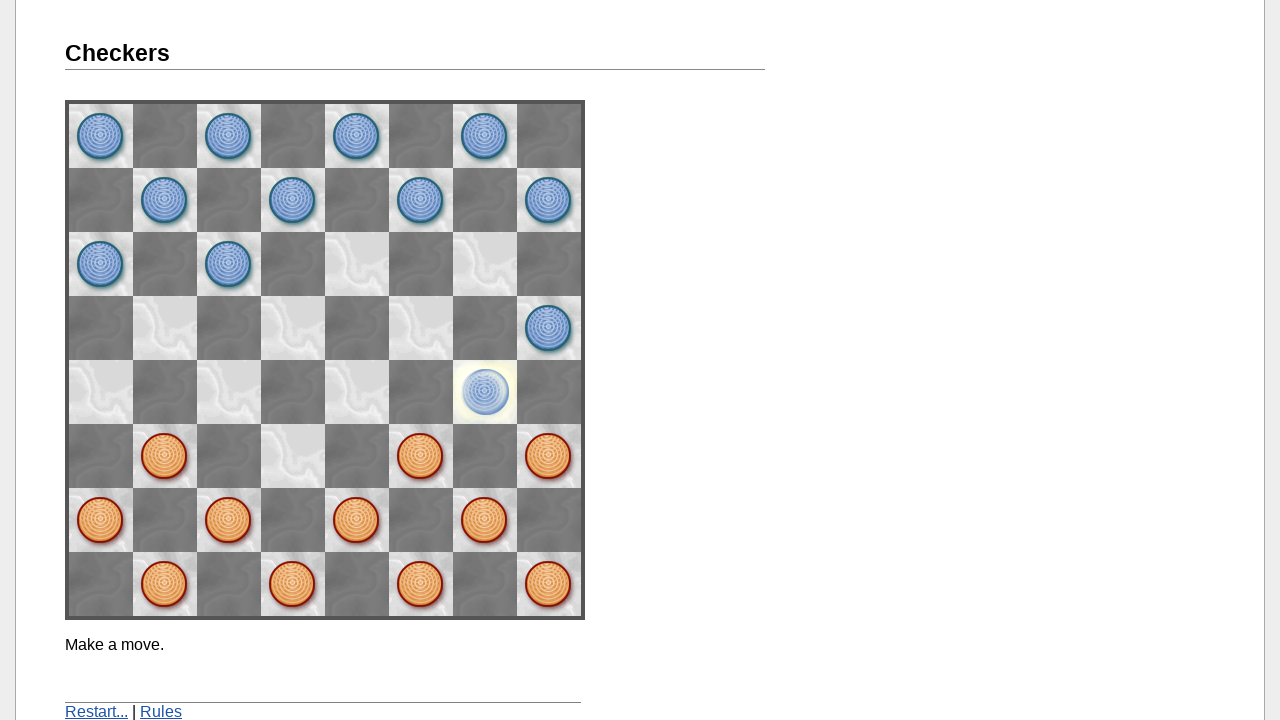

Clicked to select a piece (attempt 1) at (549, 456) on [name="space02"]
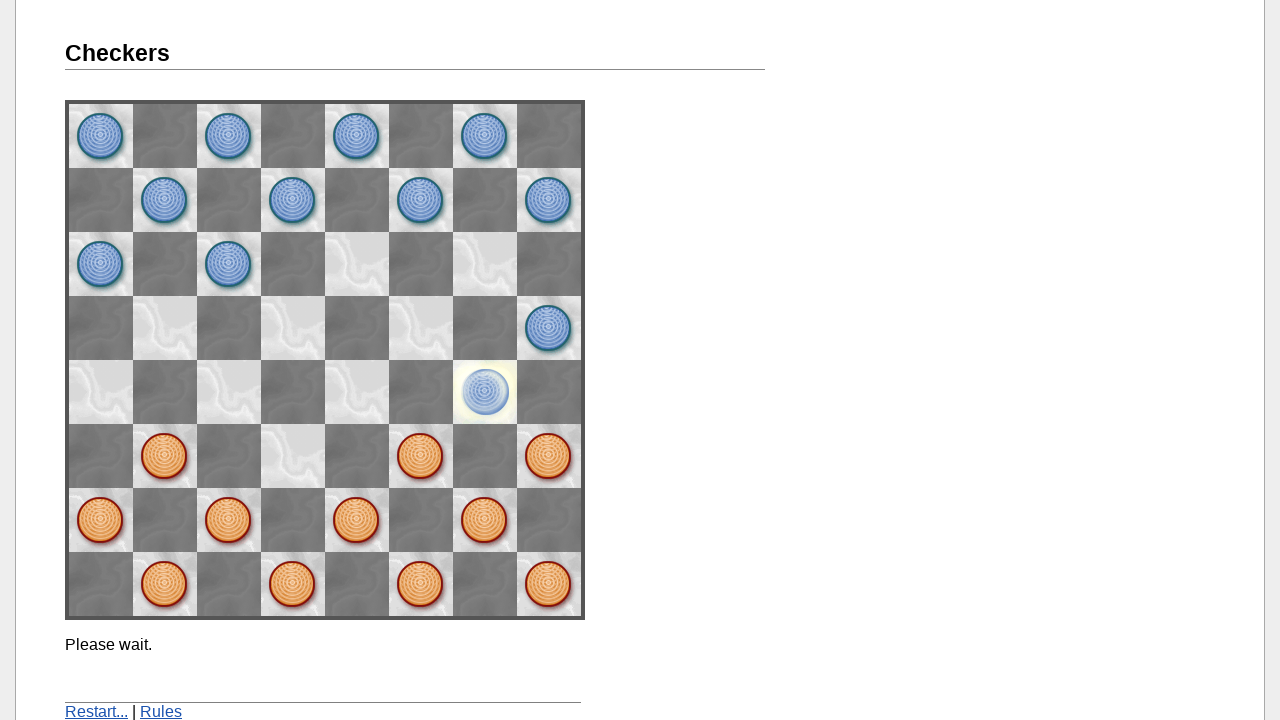

Waited 500ms for piece selection animation
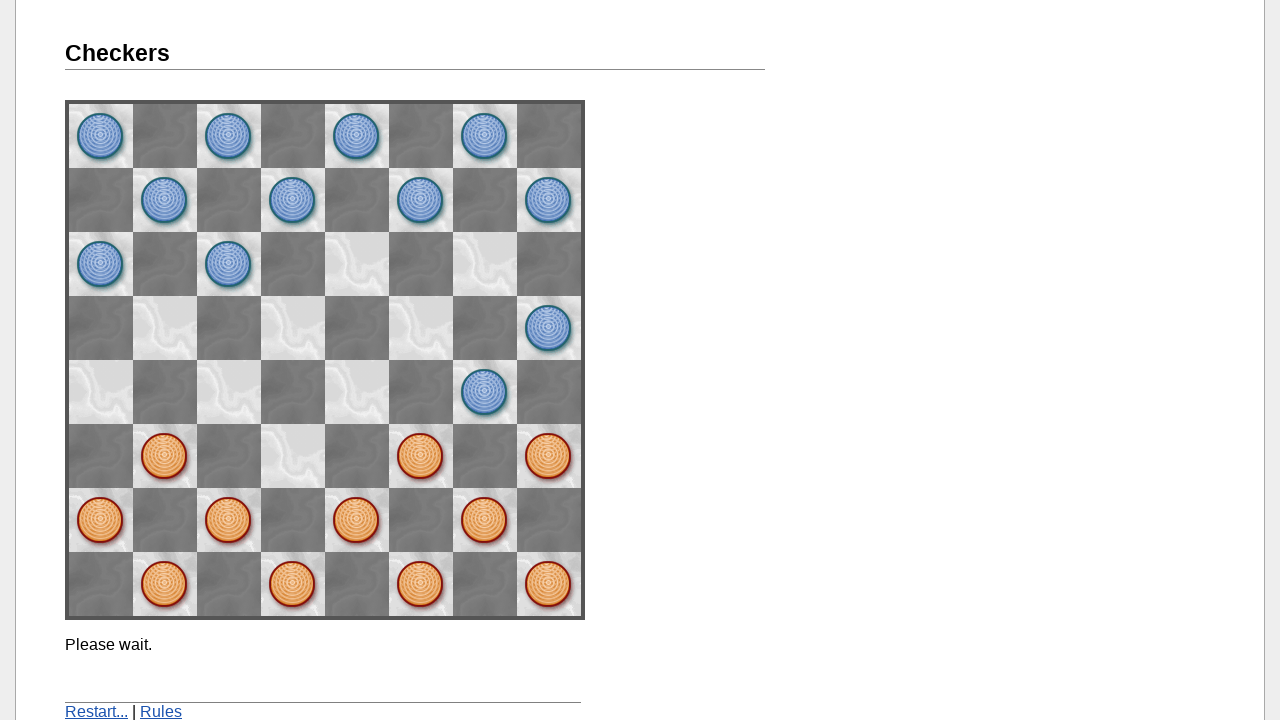

Clicked to select a piece (attempt 2) at (549, 456) on [name="space02"]
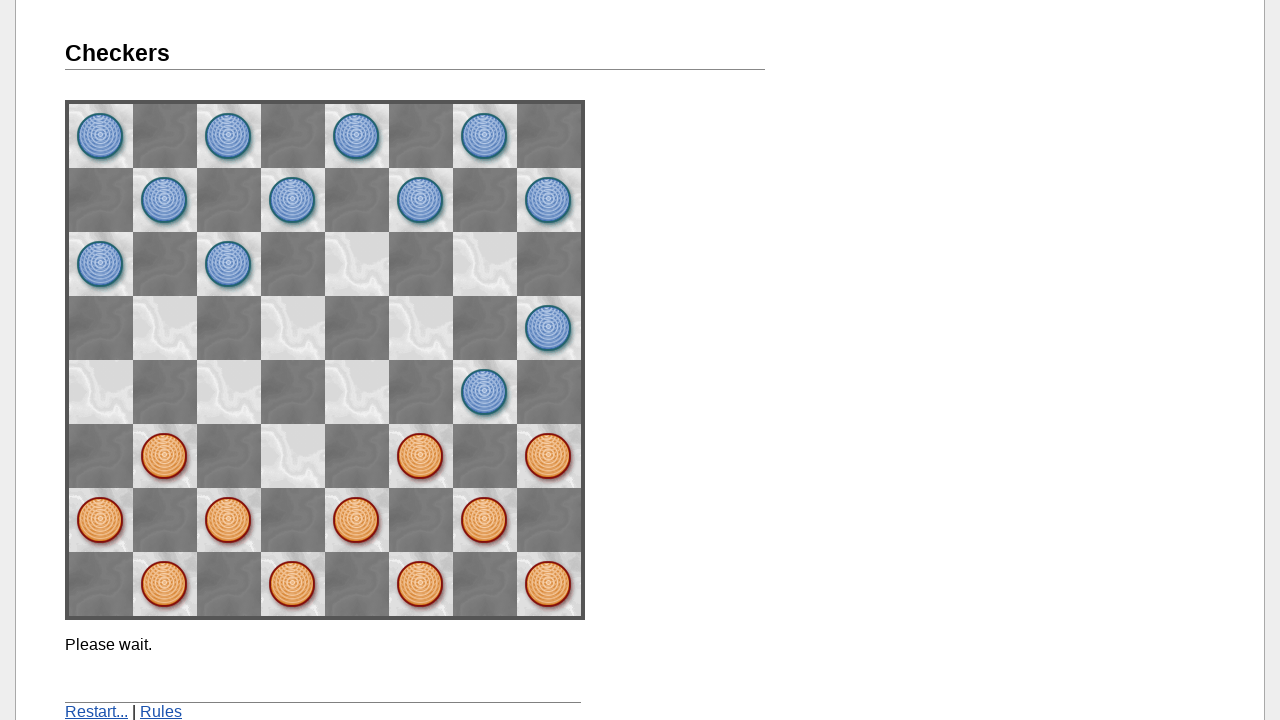

Waited 500ms for piece selection animation
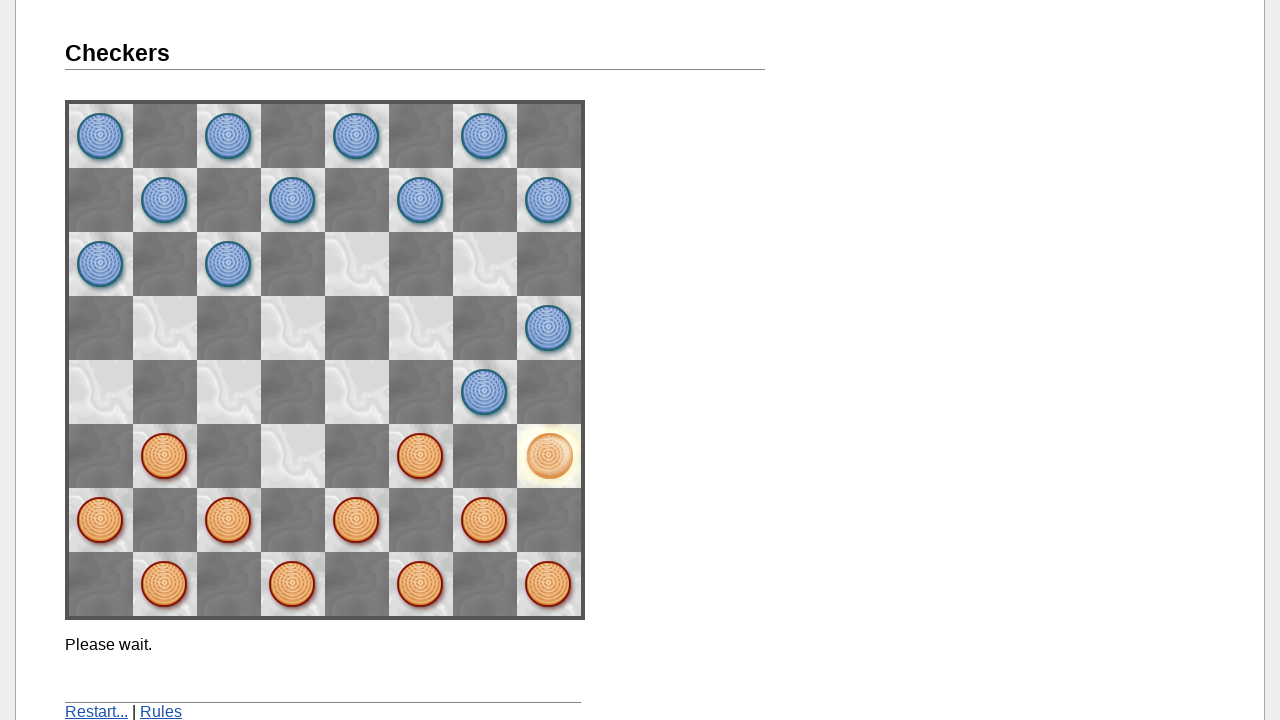

Clicked destination square to move piece at (421, 328) on [name="space24"]
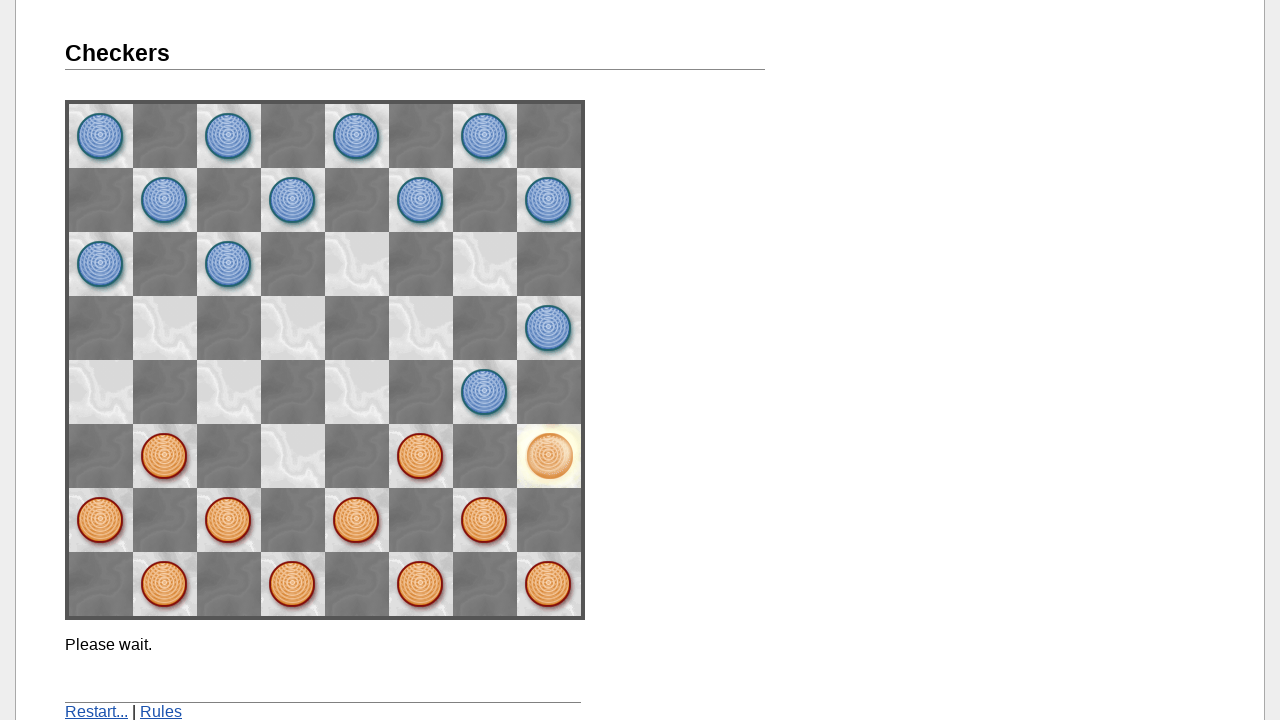

Waited for computer's move to complete
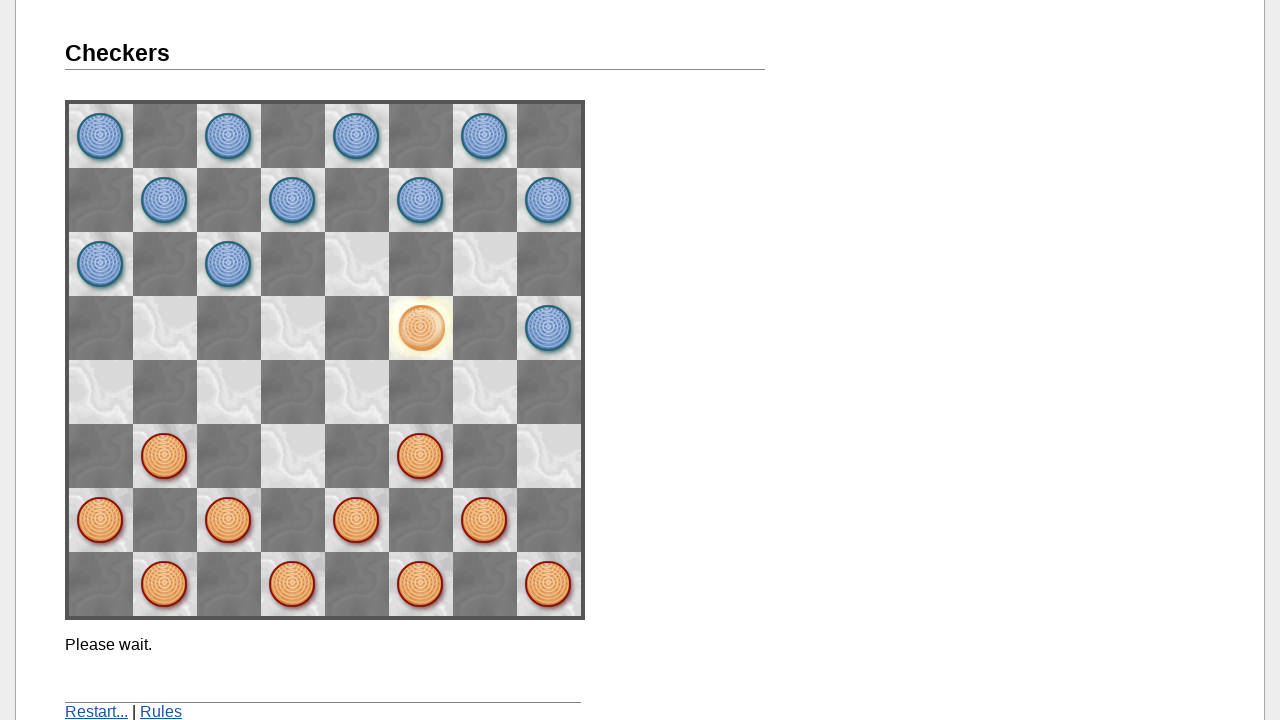

Waited for 'Make a move' message to appear
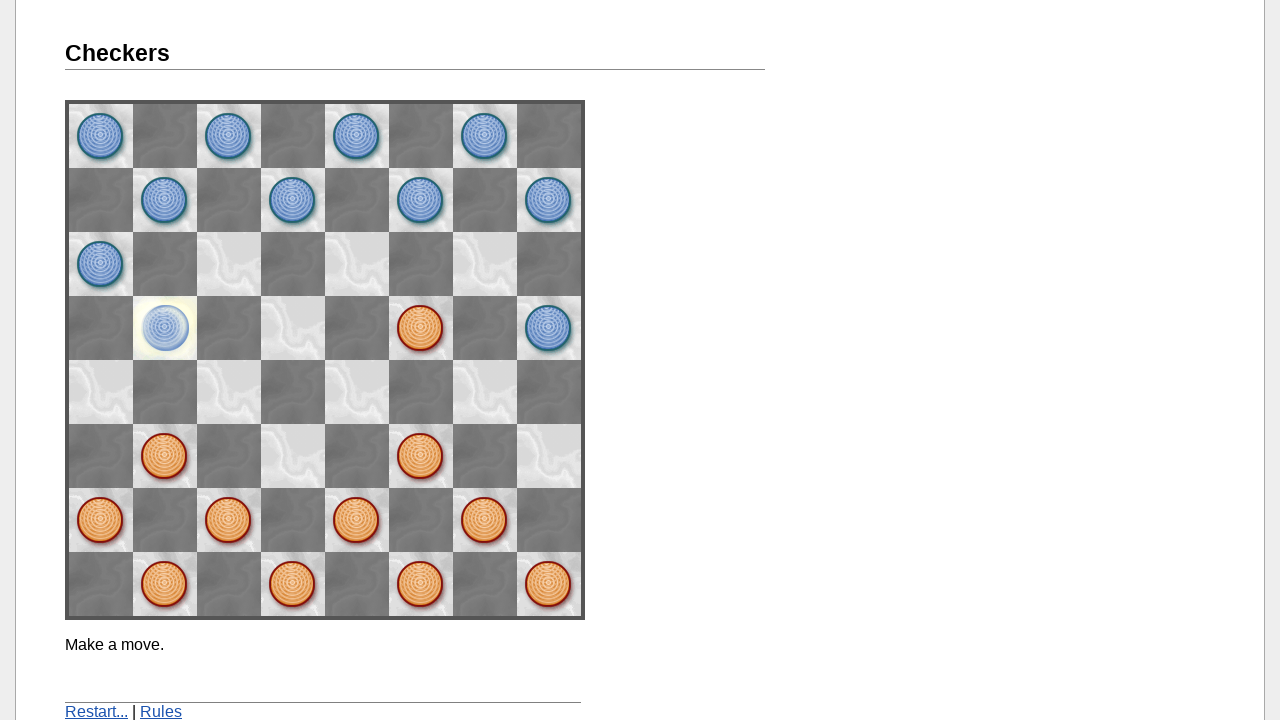

Completed move 3: space02 to space24
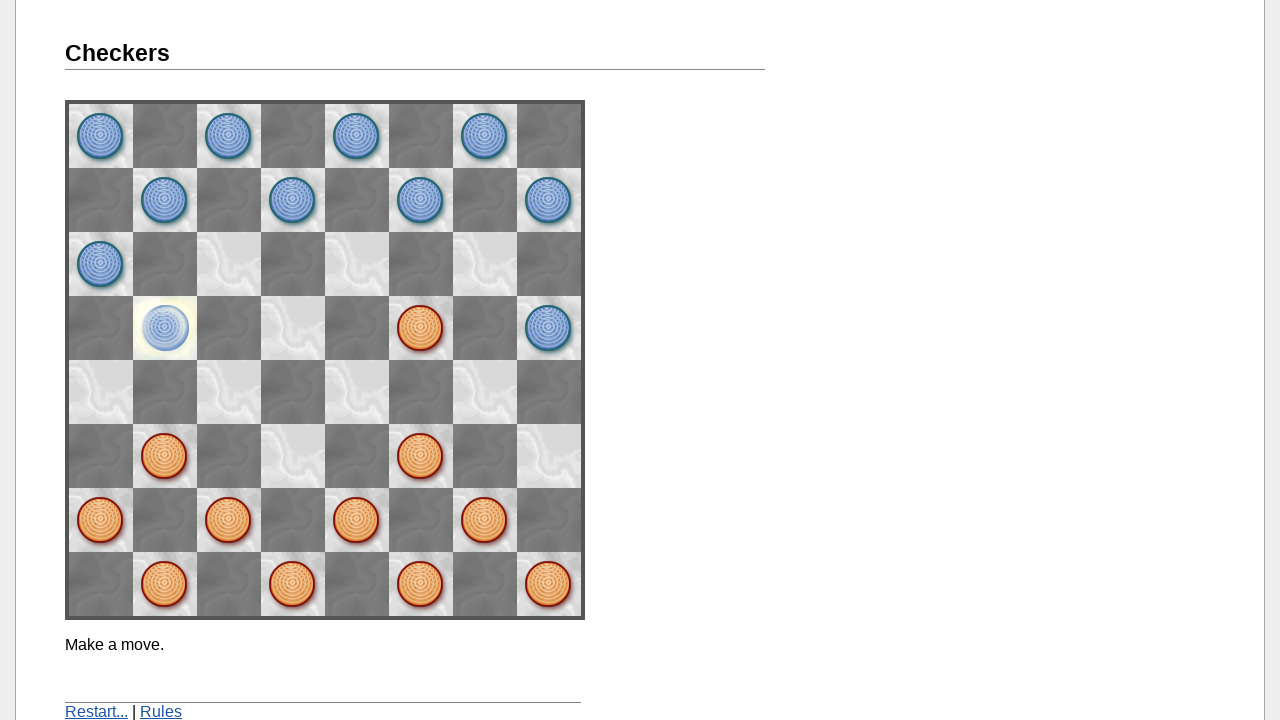

Waited for 'Please wait' message to disappear
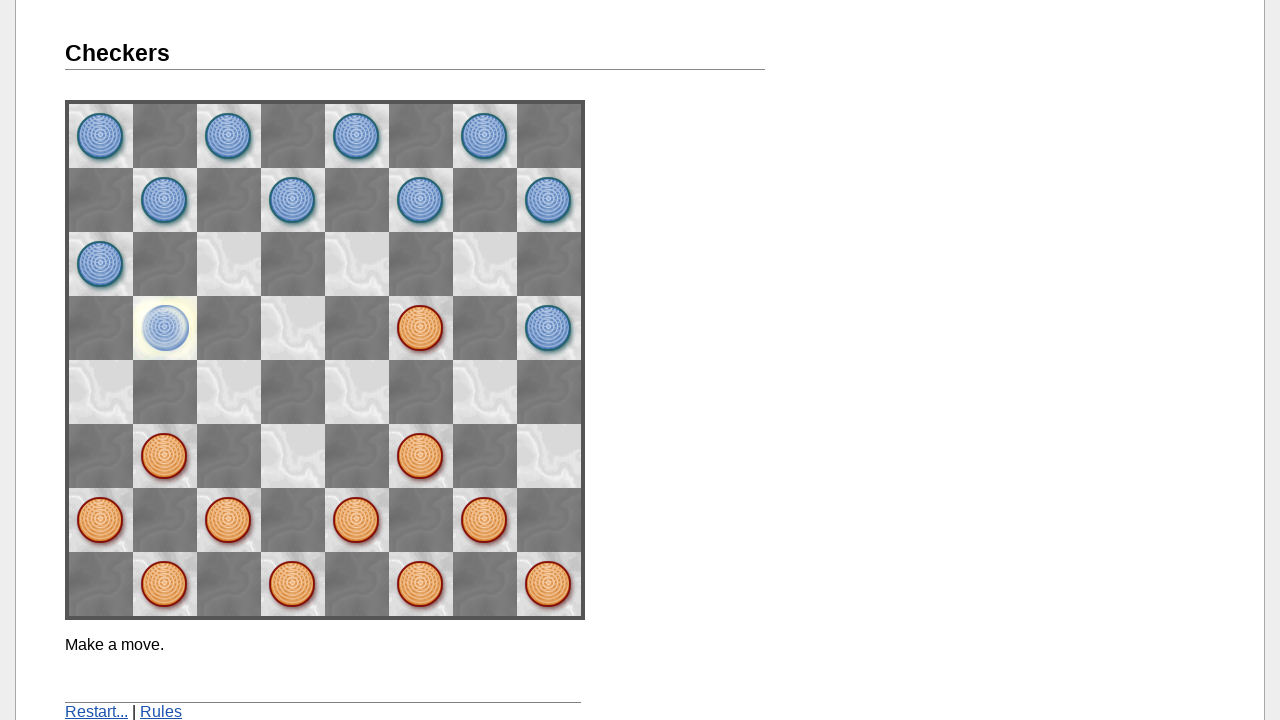

Clicked to select a piece (attempt 1) at (229, 520) on [name="space51"]
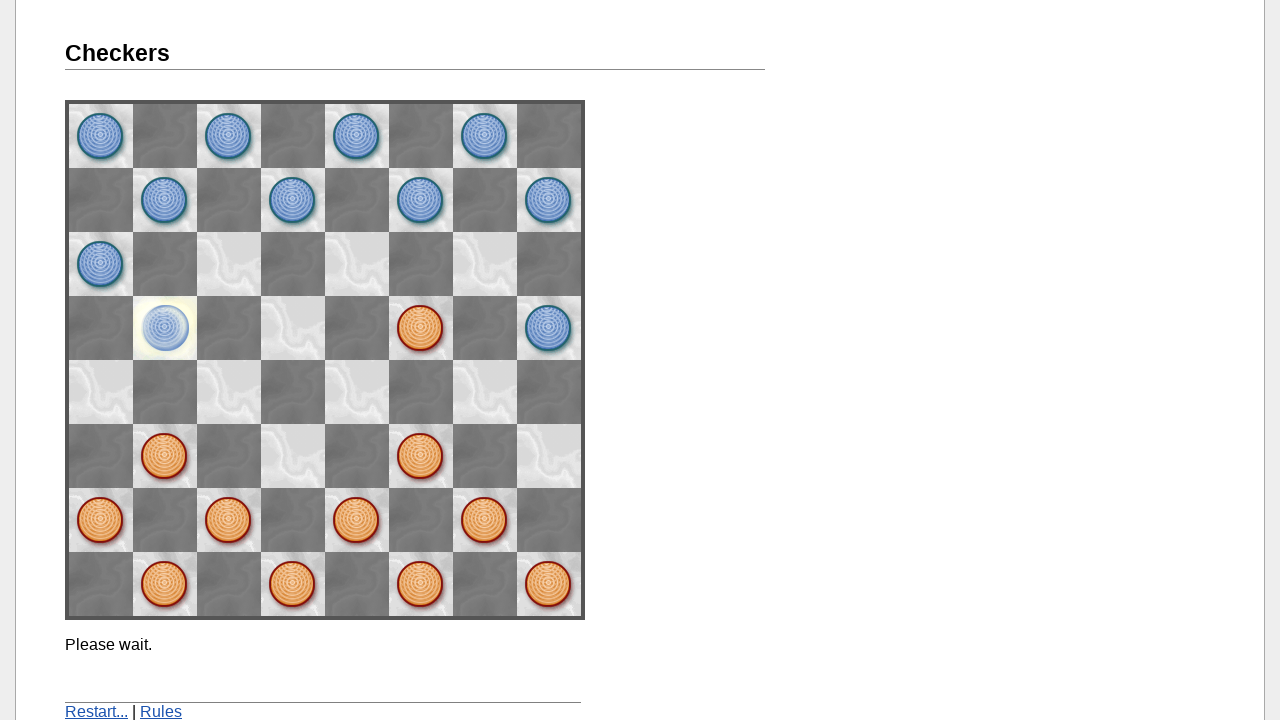

Waited 500ms for piece selection animation
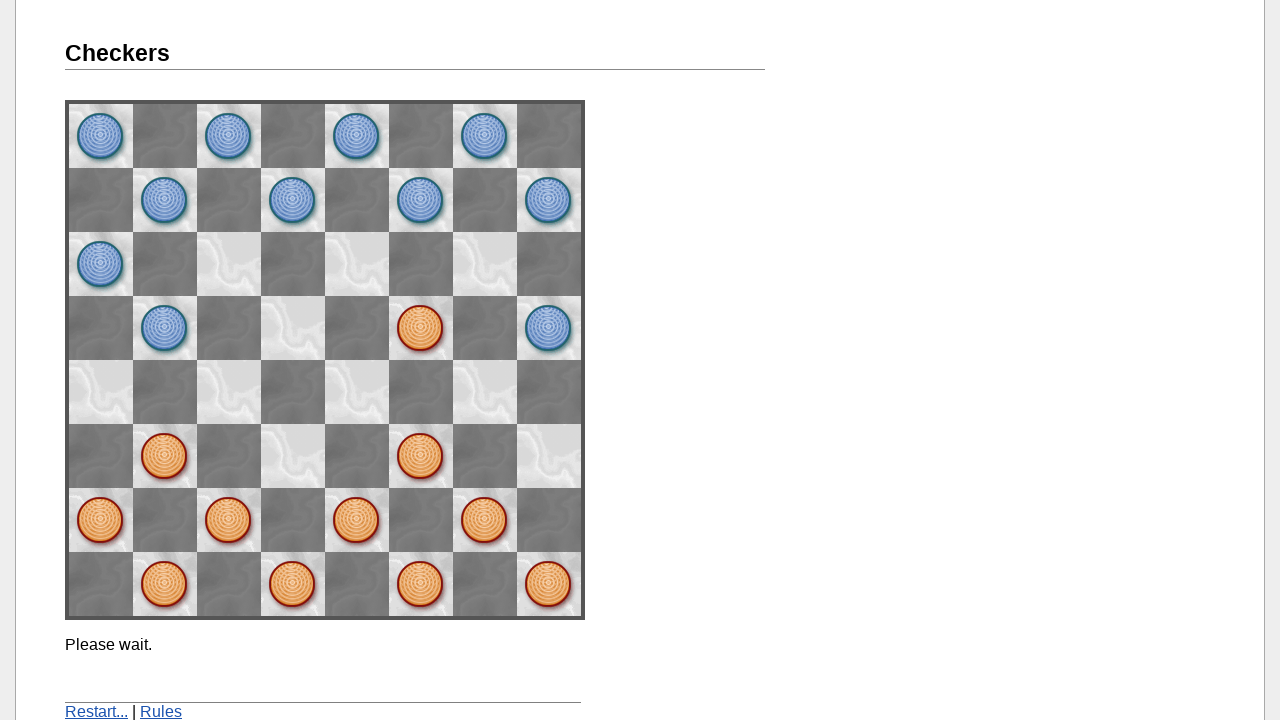

Clicked to select a piece (attempt 2) at (229, 520) on [name="space51"]
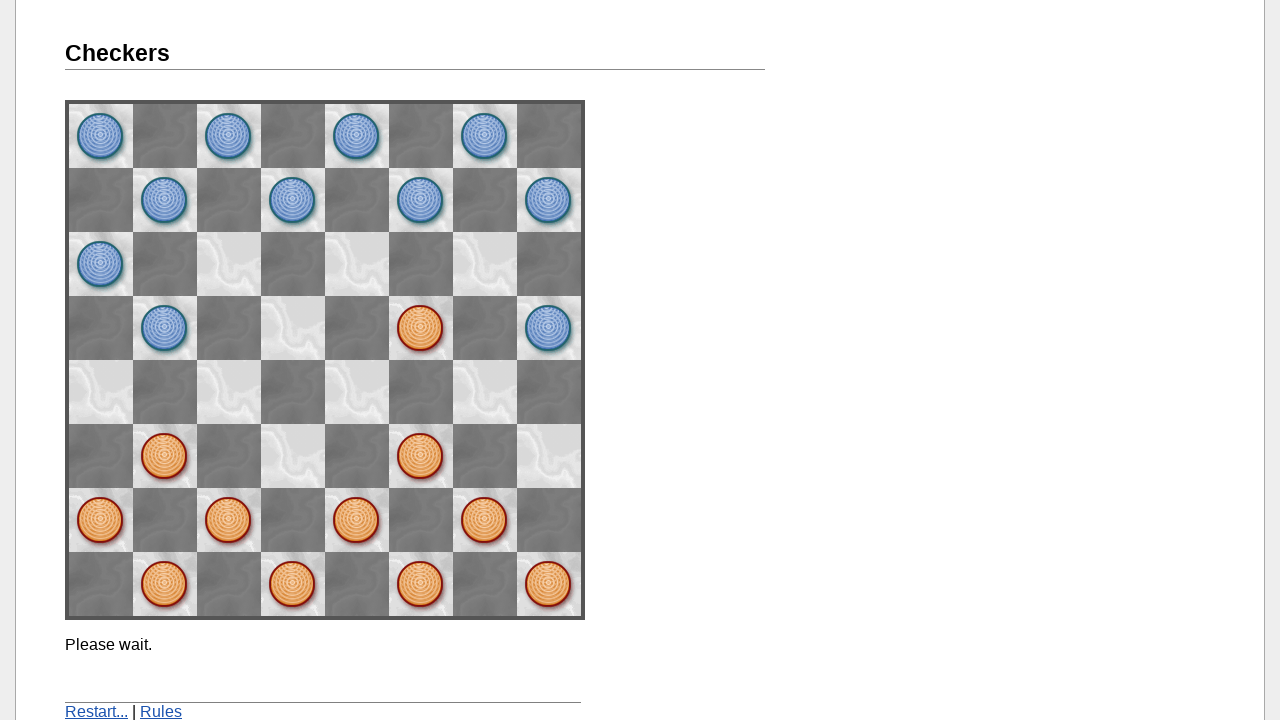

Waited 500ms for piece selection animation
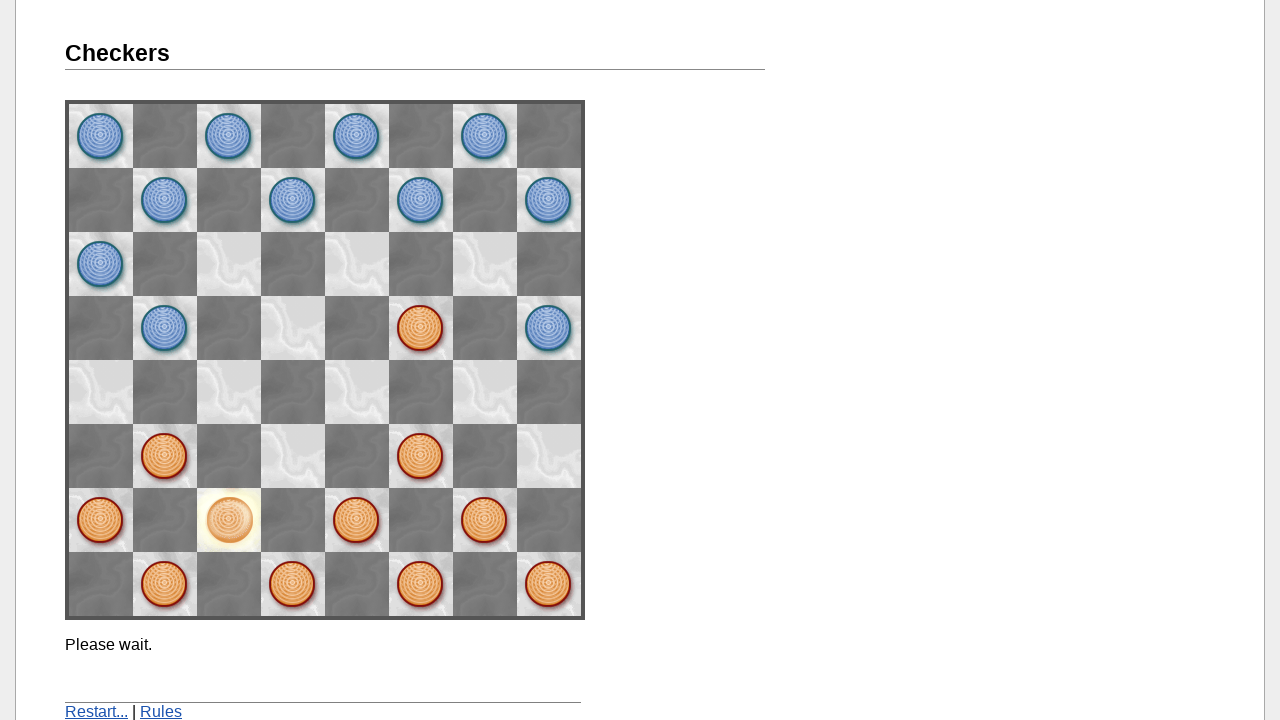

Clicked destination square to move piece at (293, 456) on [name="space42"] >> nth=0
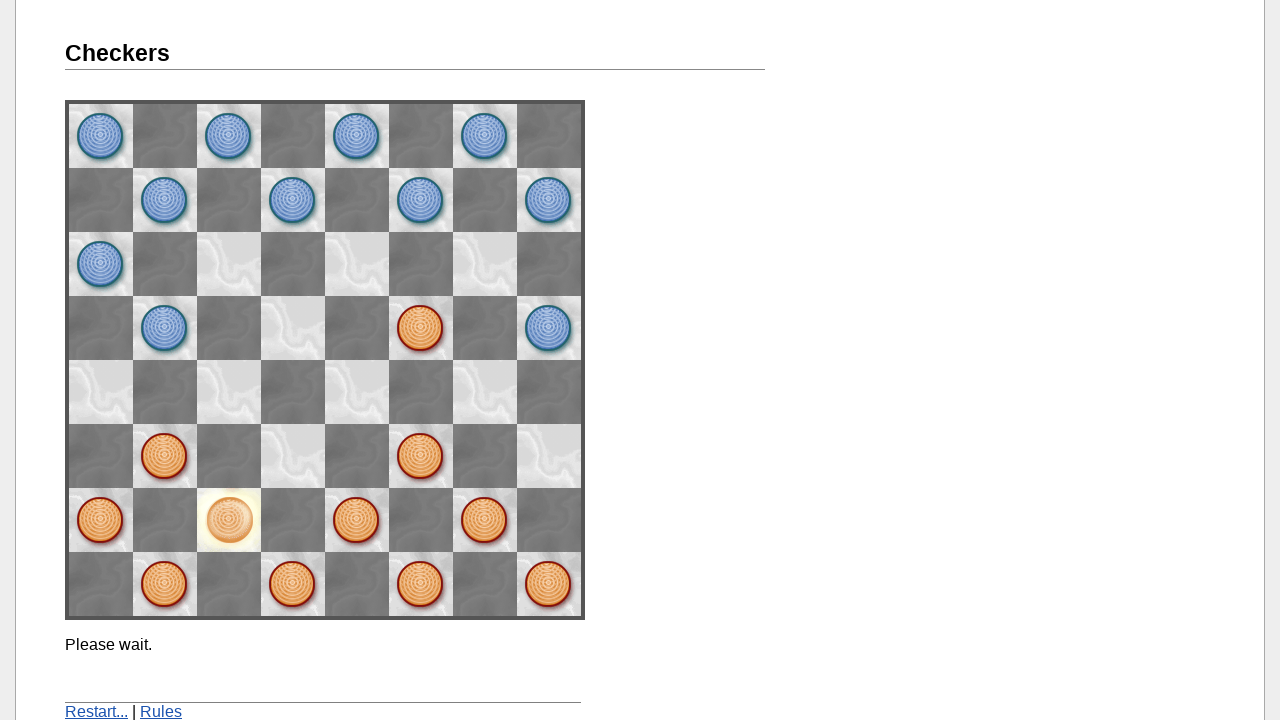

Waited for computer's move to complete
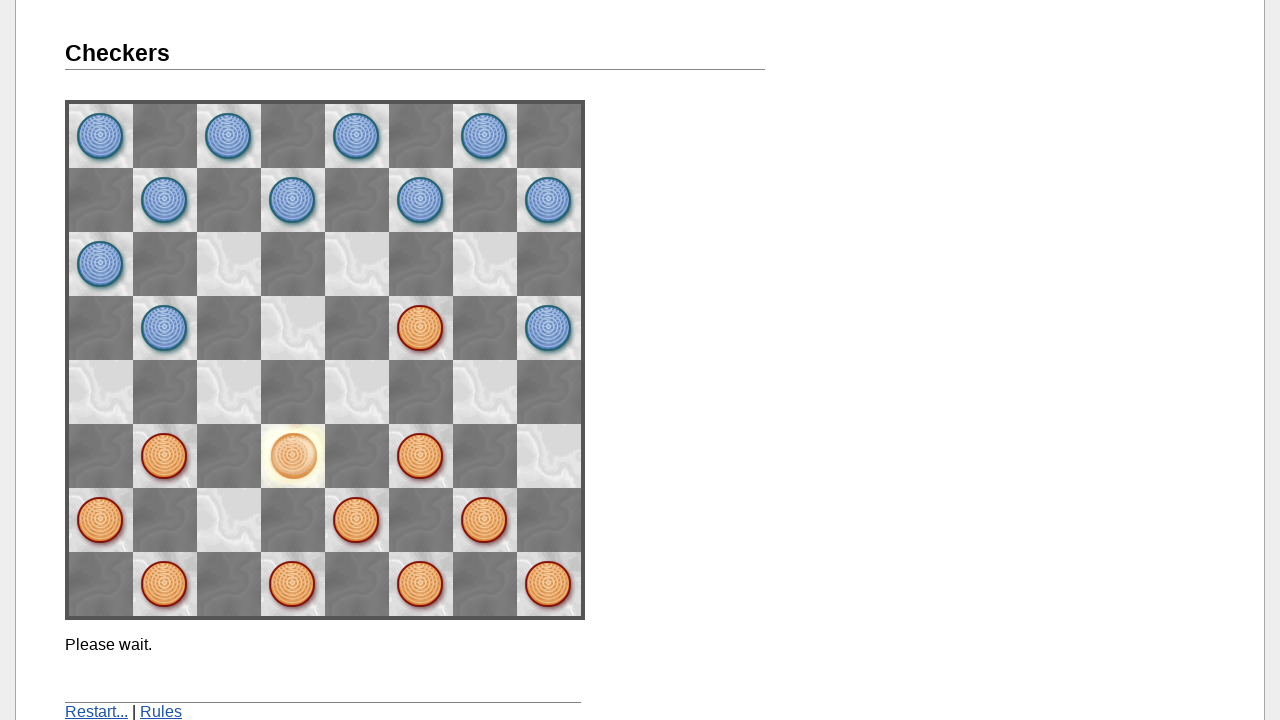

Waited for 'Make a move' message to appear
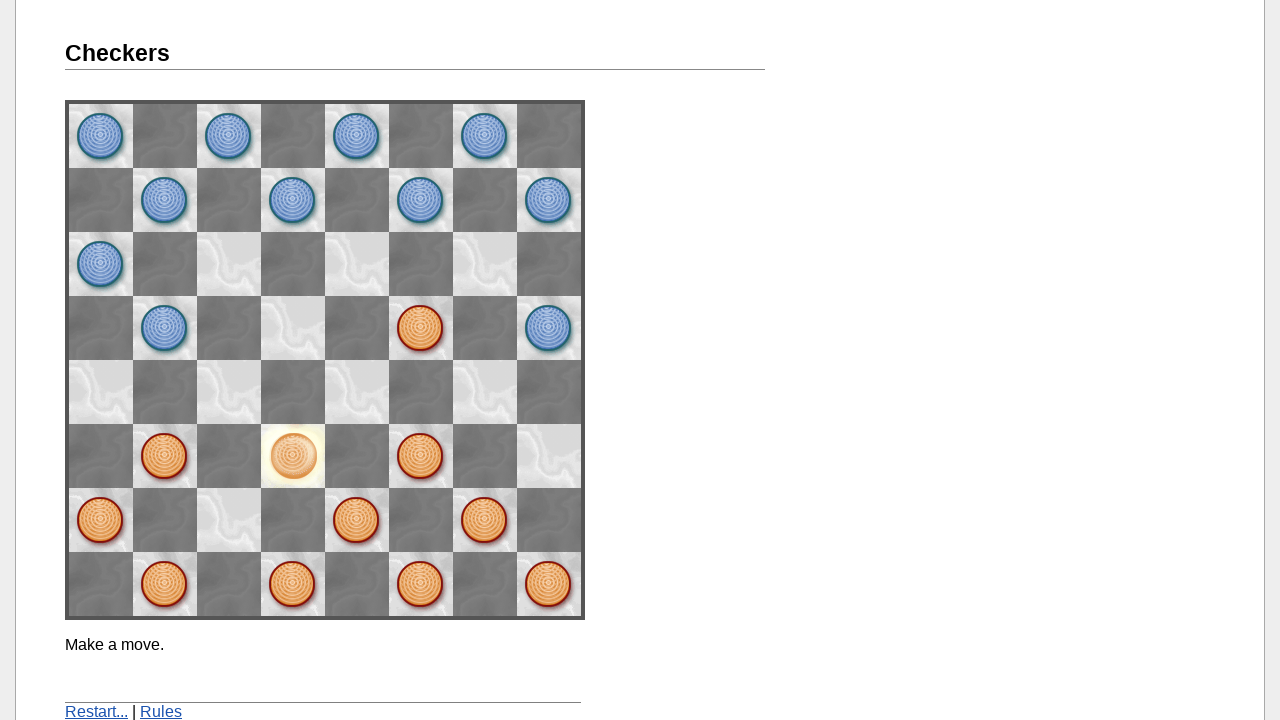

Completed move 4: space51 to space42
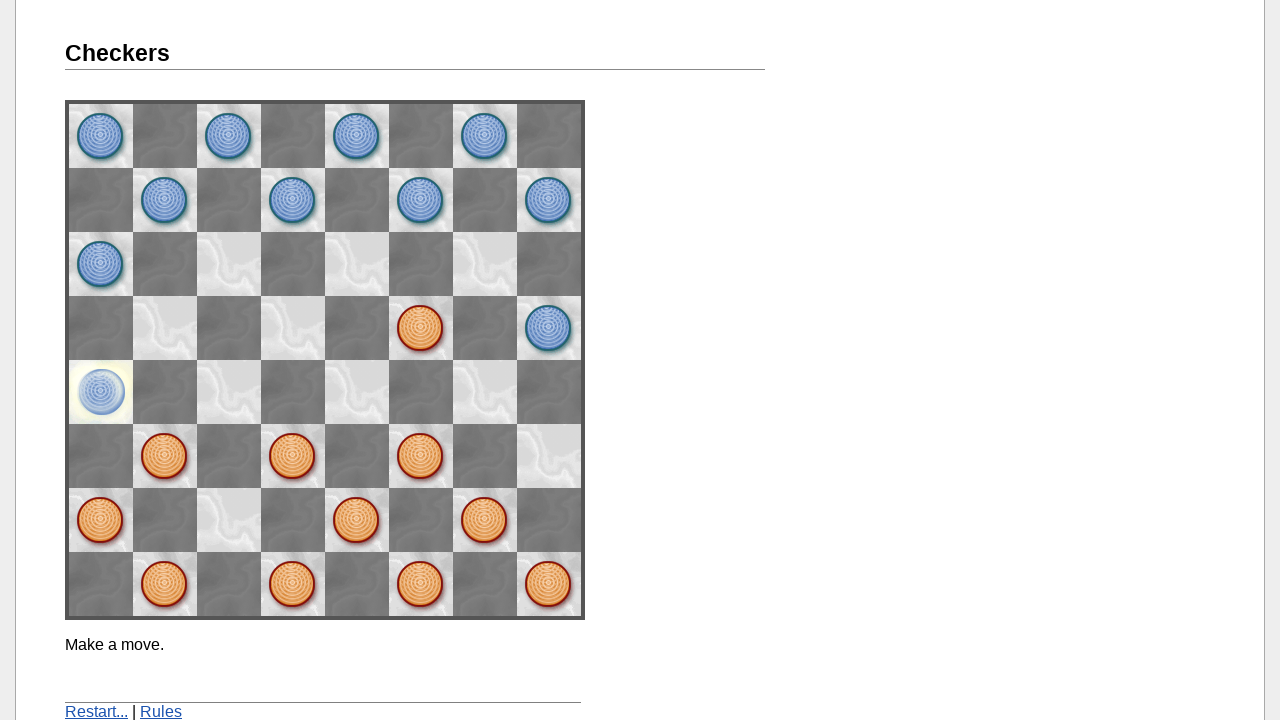

Waited for 'Please wait' message to disappear
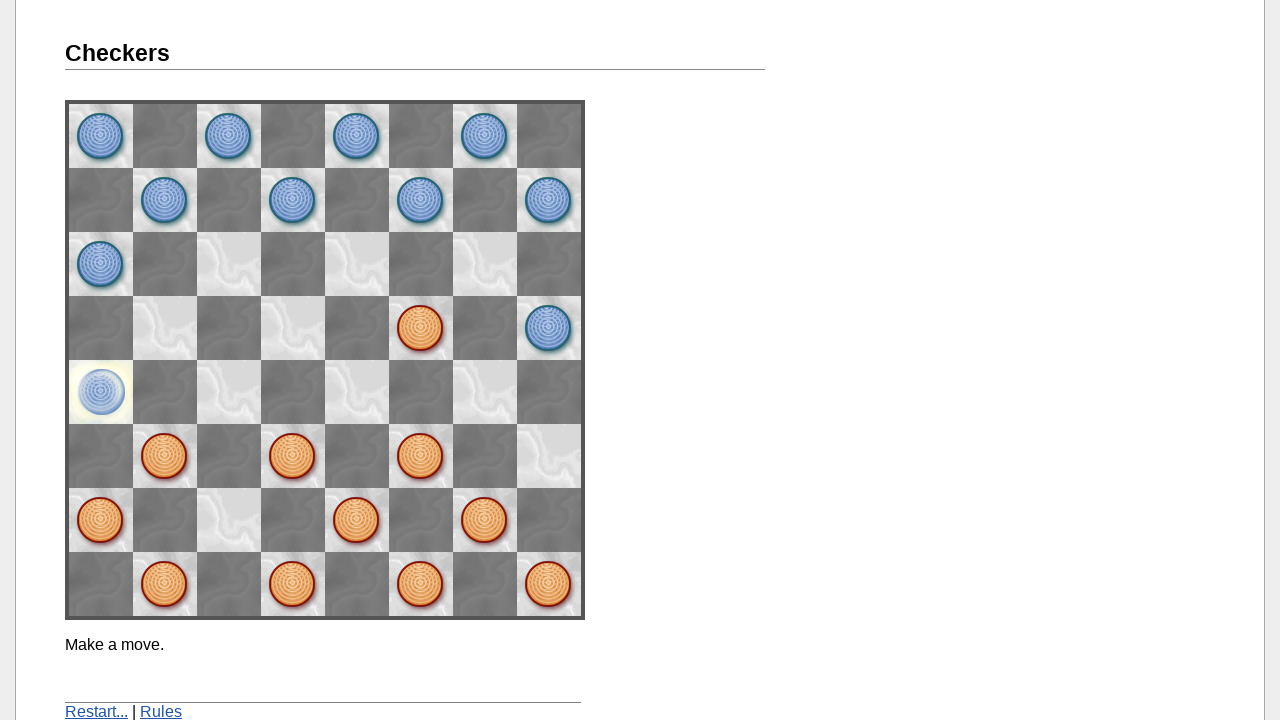

Clicked to select a piece (attempt 1) at (165, 456) on [name="space62"]
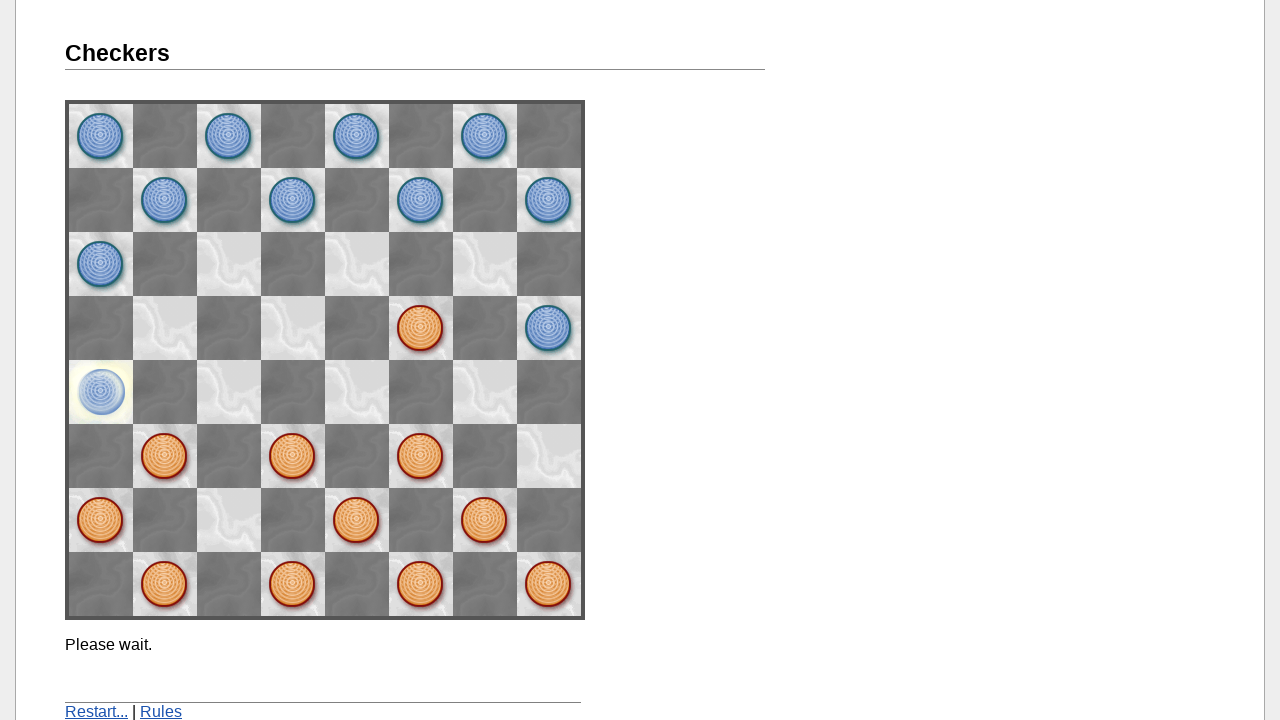

Waited 500ms for piece selection animation
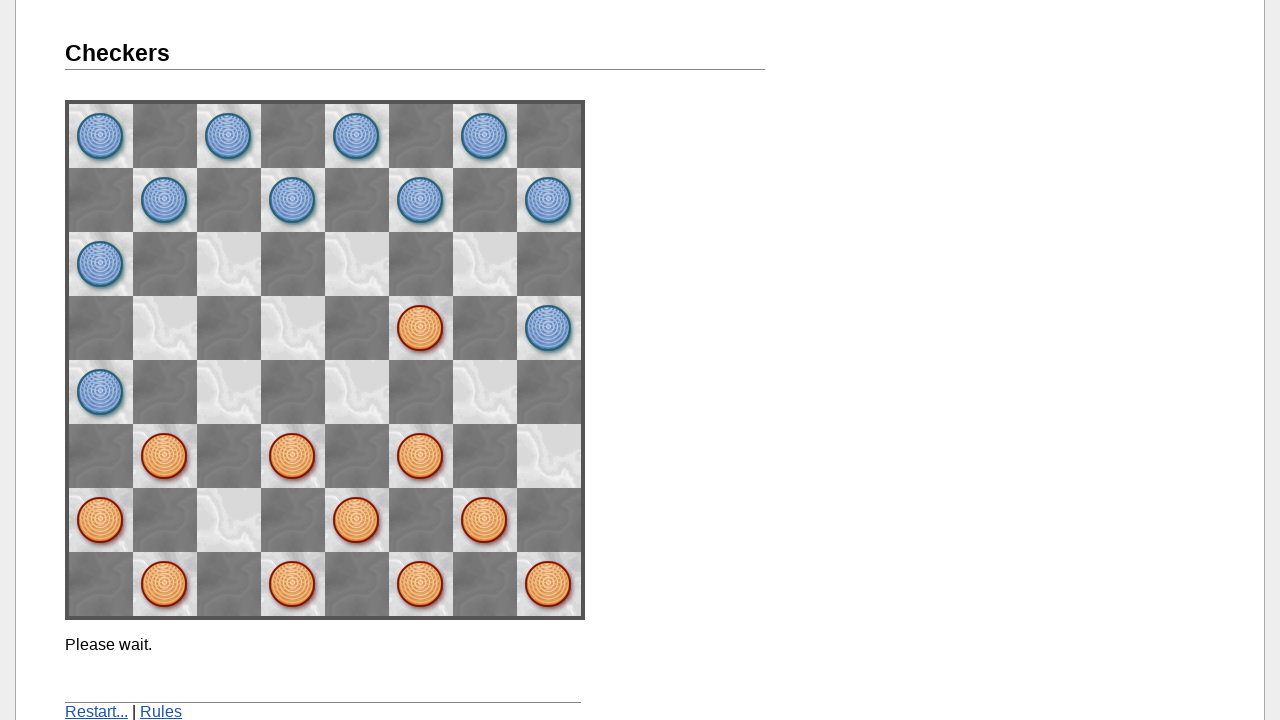

Clicked to select a piece (attempt 2) at (165, 456) on [name="space62"]
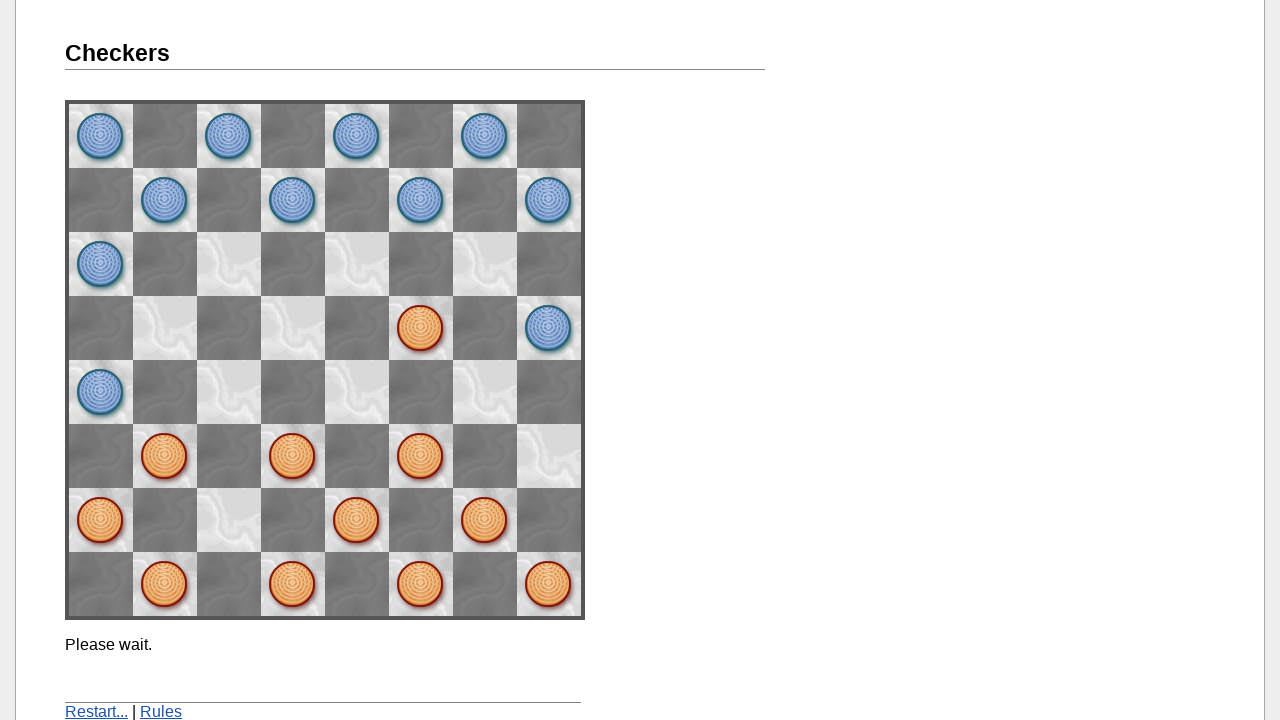

Waited 500ms for piece selection animation
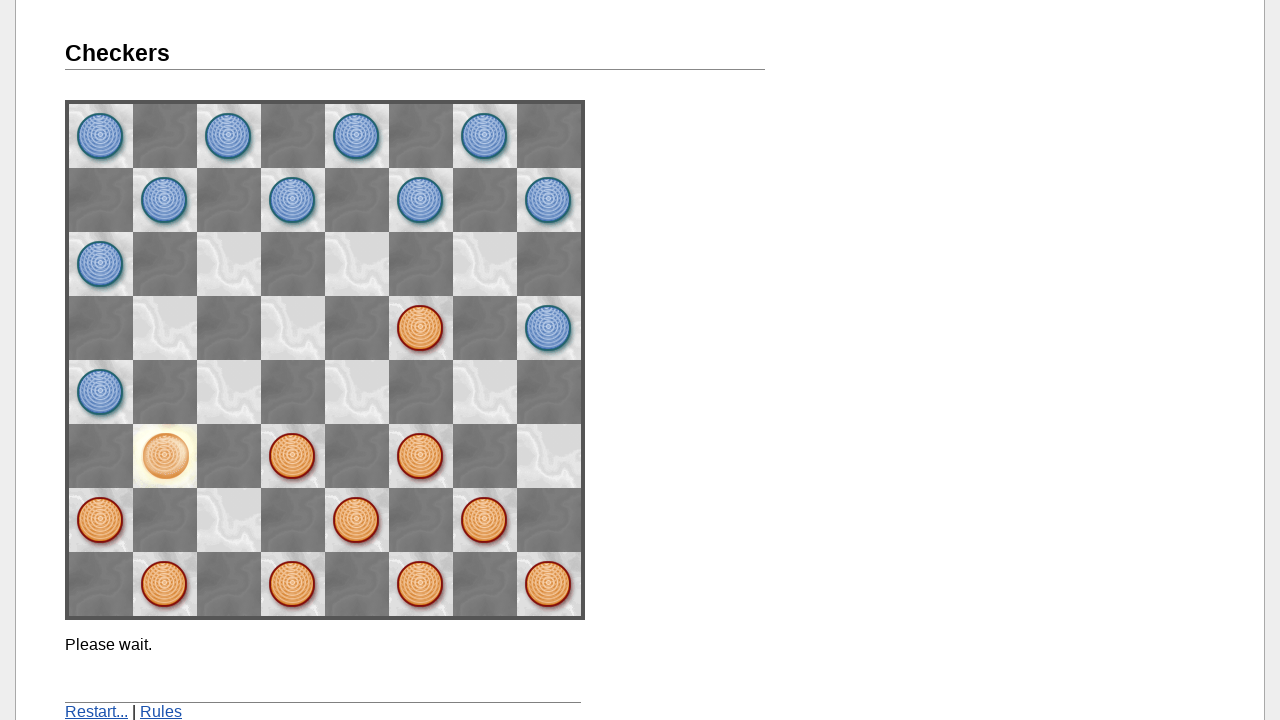

Clicked destination square to move piece at (229, 392) on [name="space53"]
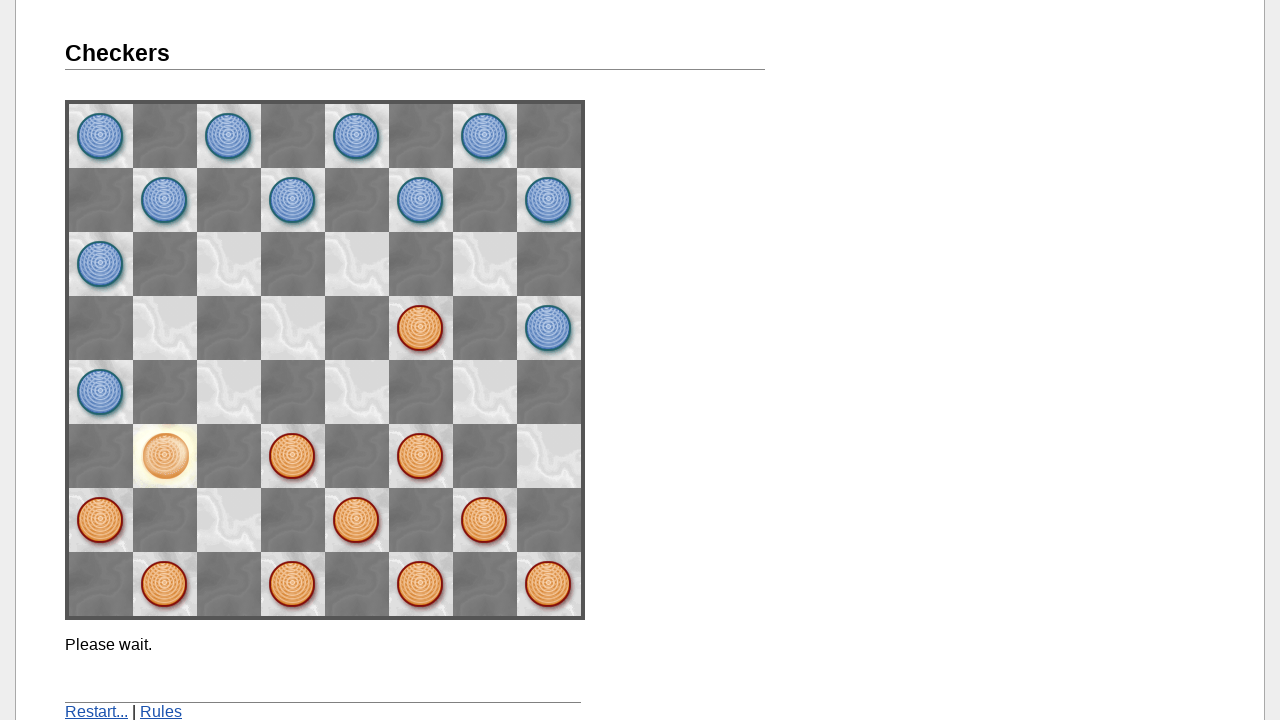

Waited for computer's move to complete
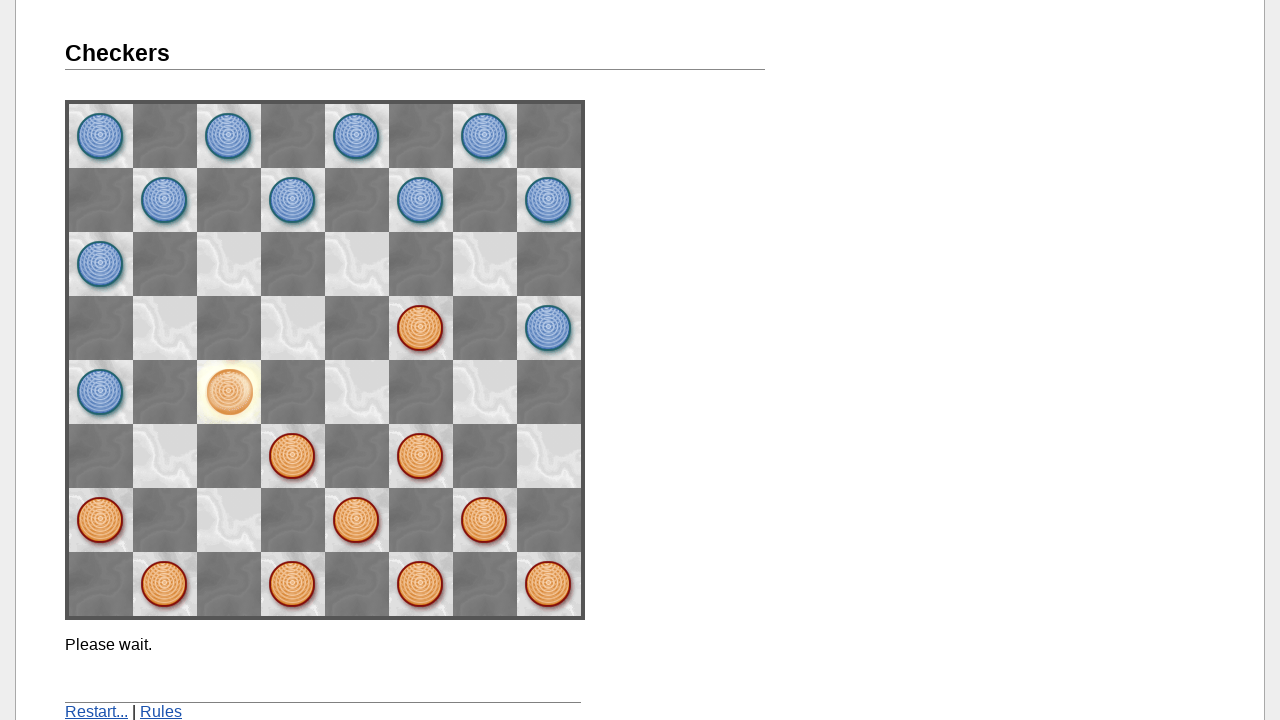

Waited for 'Make a move' message to appear
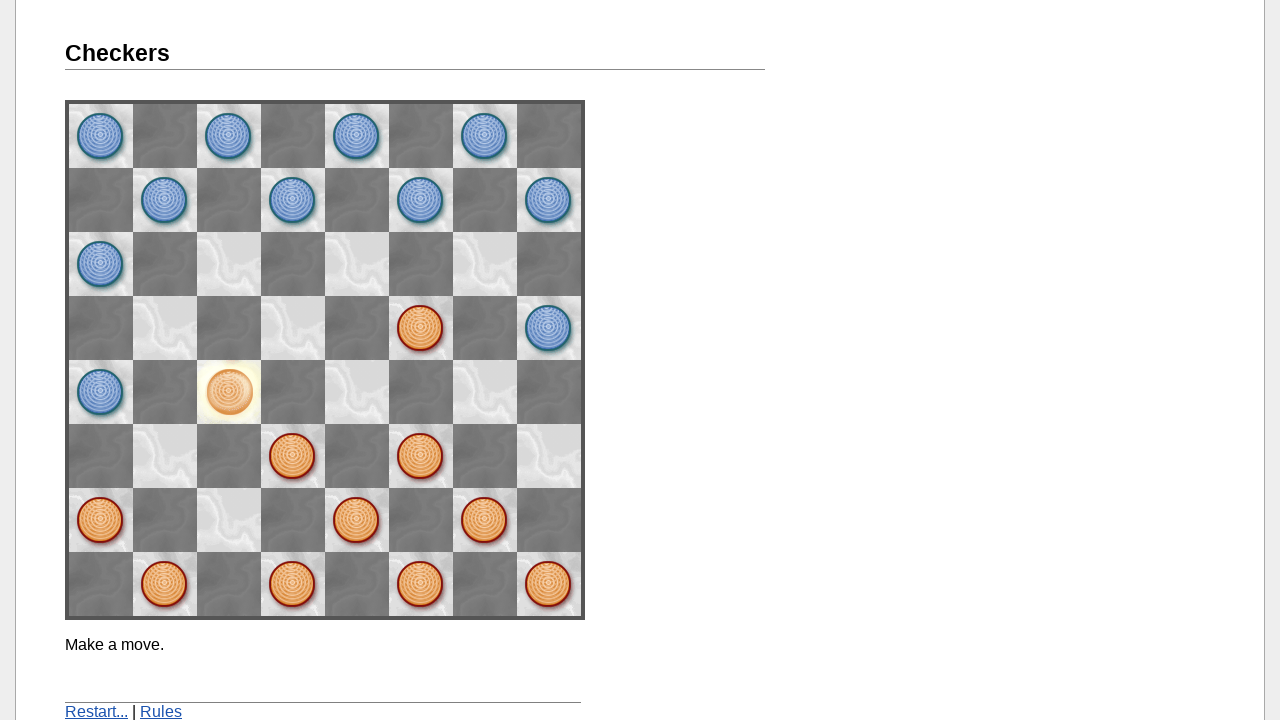

Completed move 5: space62 to space53
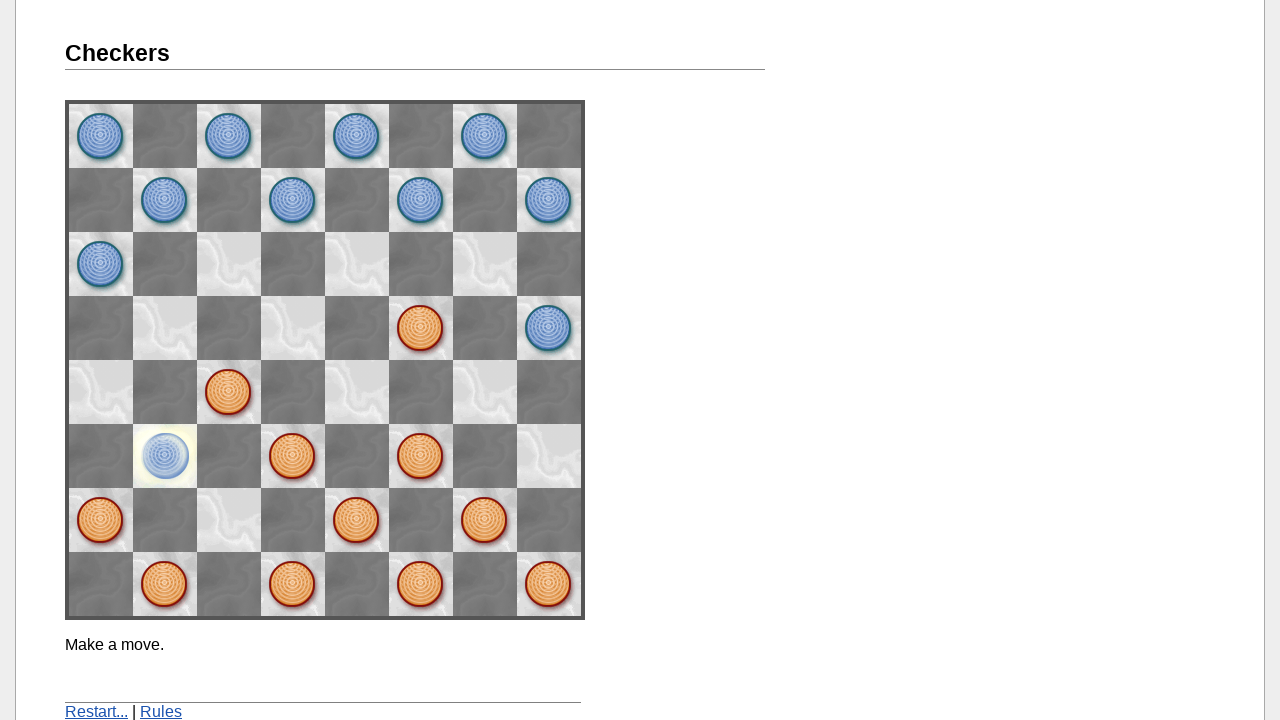

Verified blue pieces count is 10 after moves
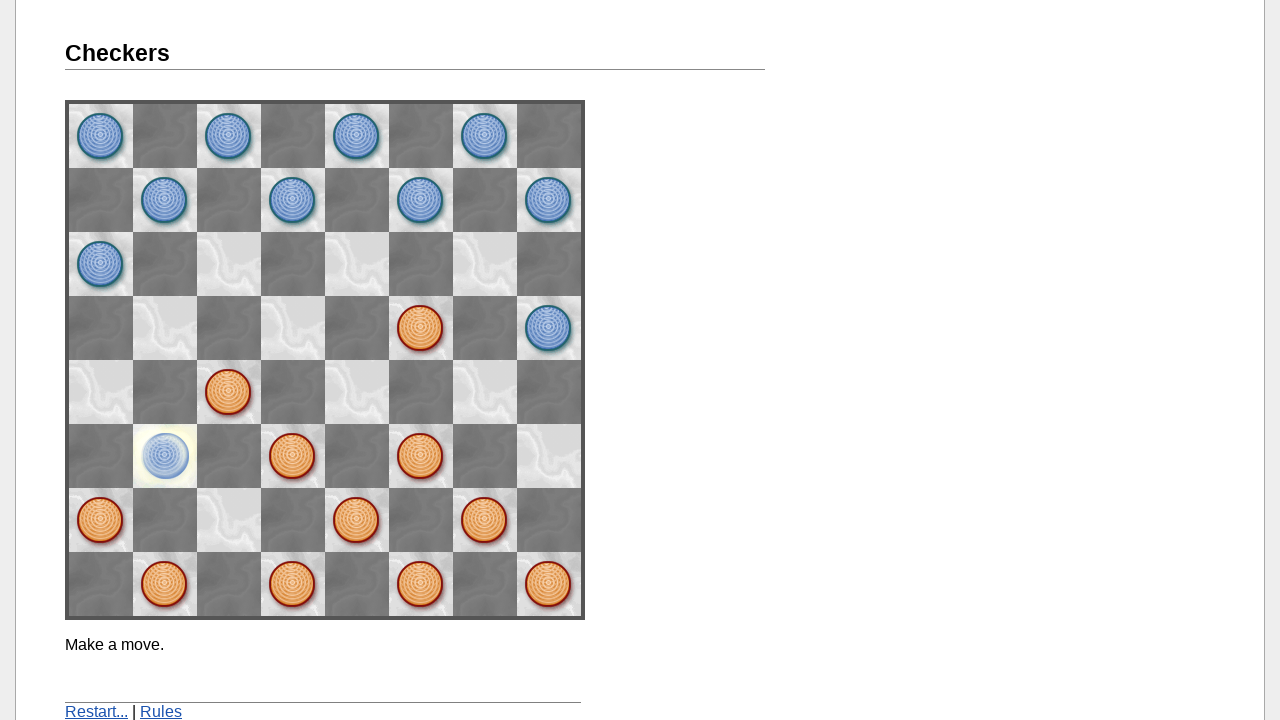

Clicked Restart button at (96, 712) on internal:text="Restart..."i
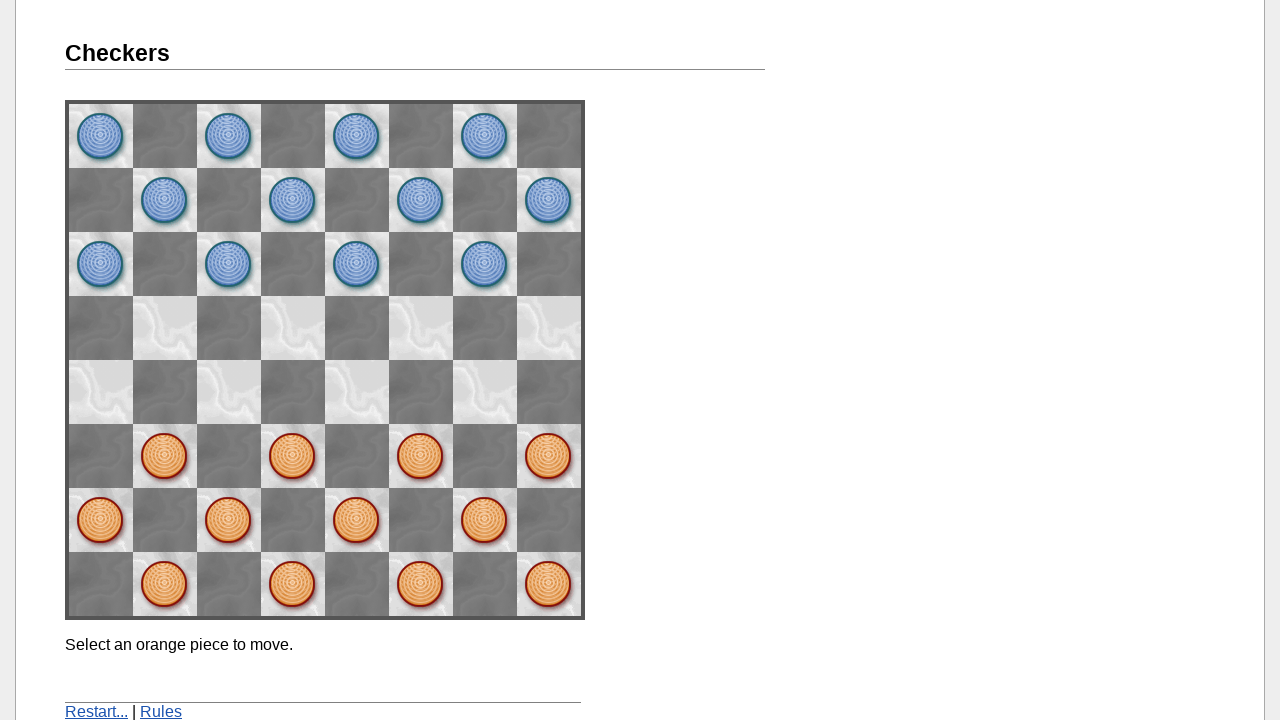

Waited for game to be ready after restart
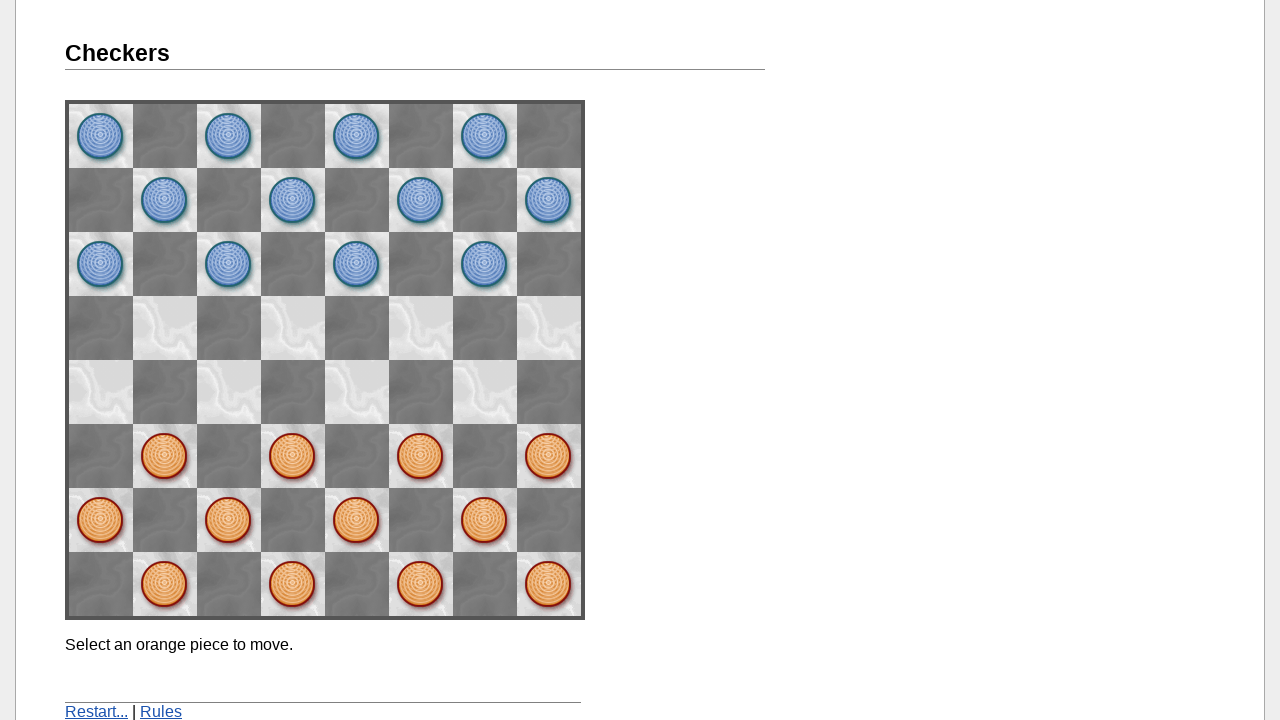

Verified board reset - blue pieces count is 12
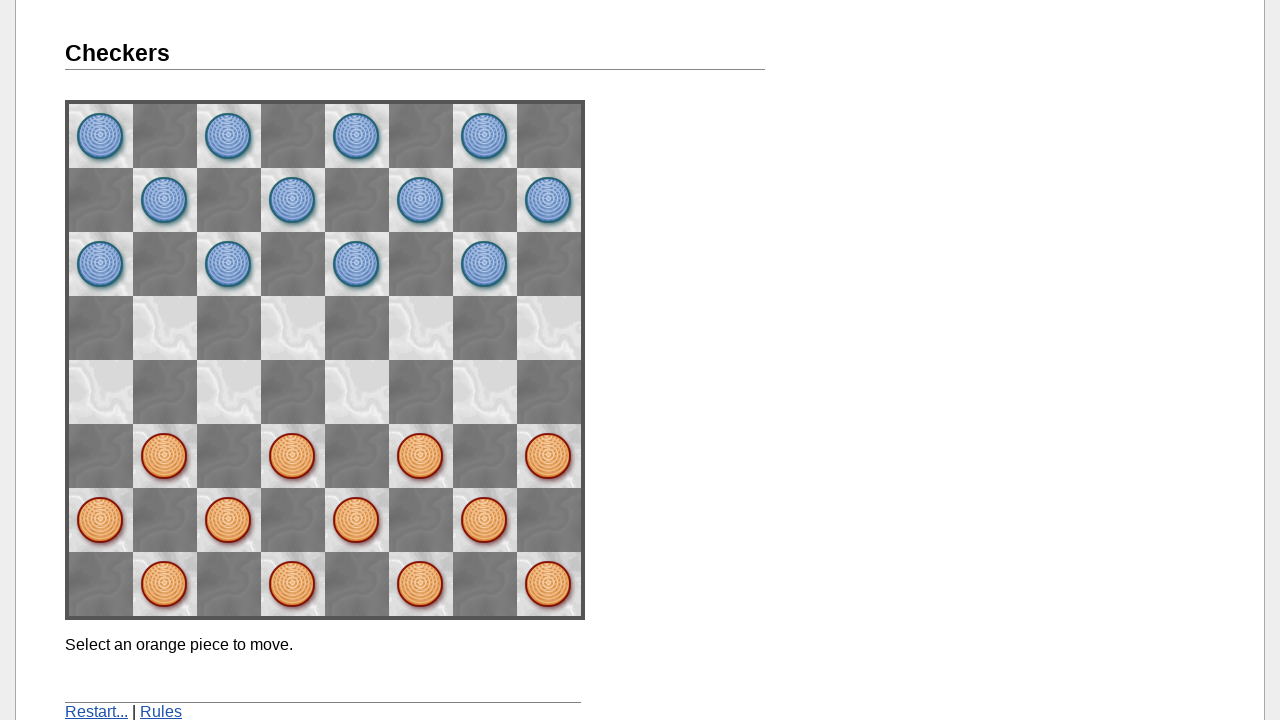

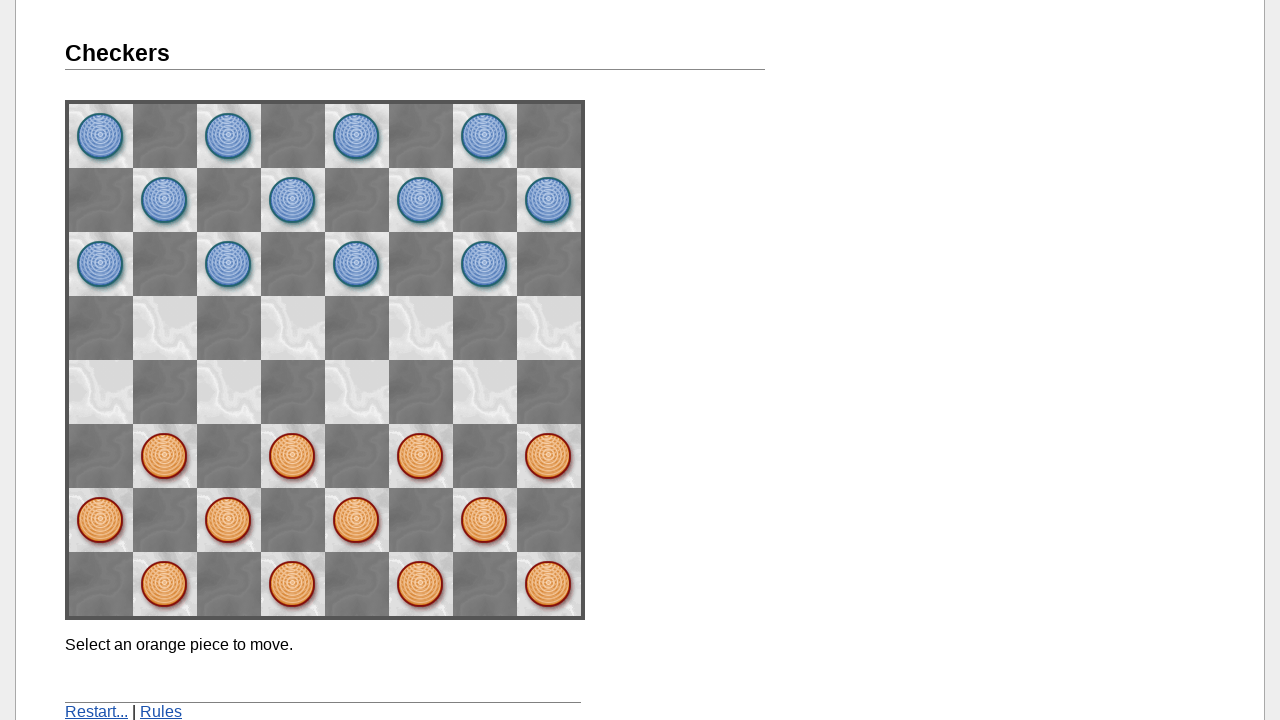